Tests jQuery UI slider functionality by navigating to the vertical slider demo and adjusting the slider position using keyboard arrows

Starting URL: https://jqueryui.com/slider/#default

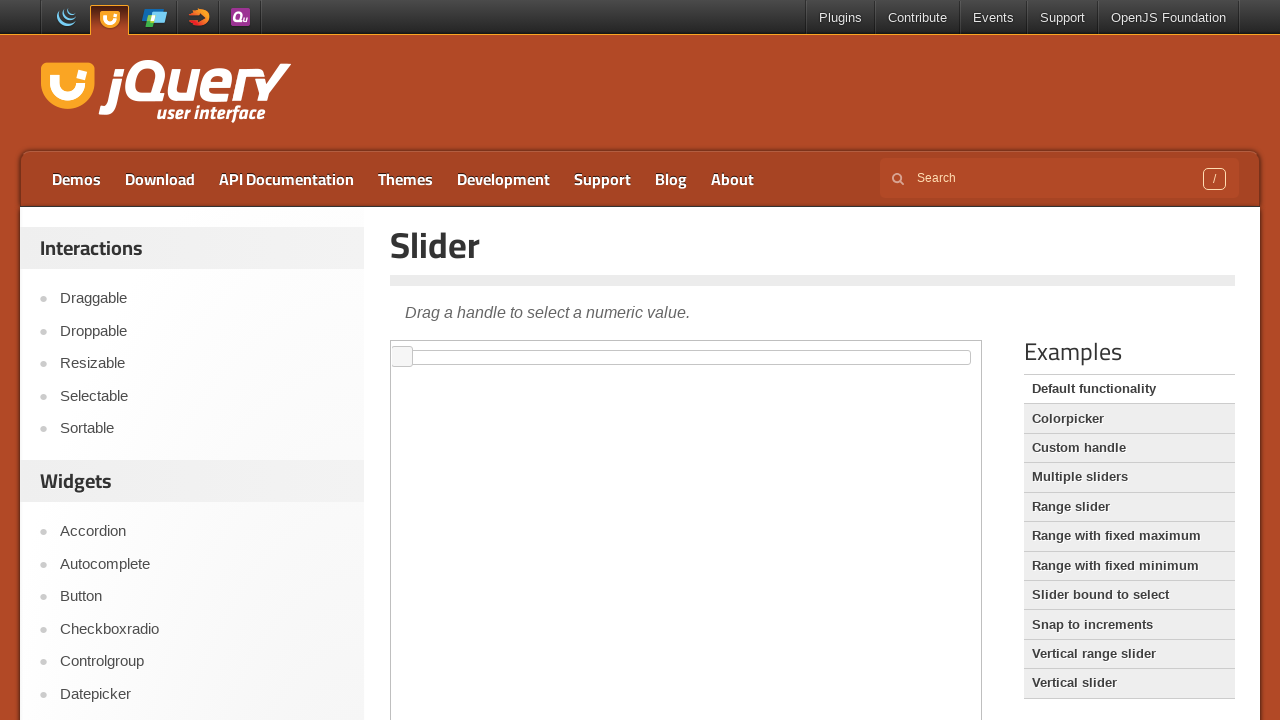

Clicked on the Vertical slider link at (1129, 683) on xpath=//a[text()='Vertical slider']
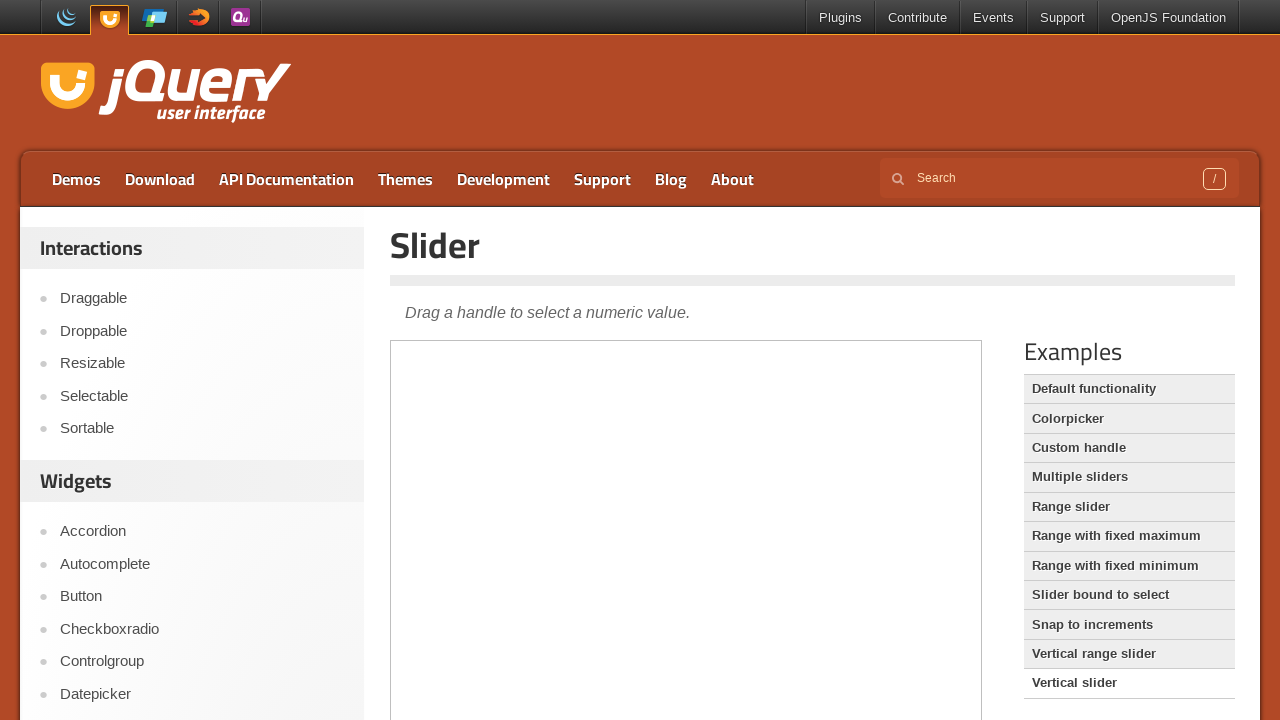

Located the demo iframe
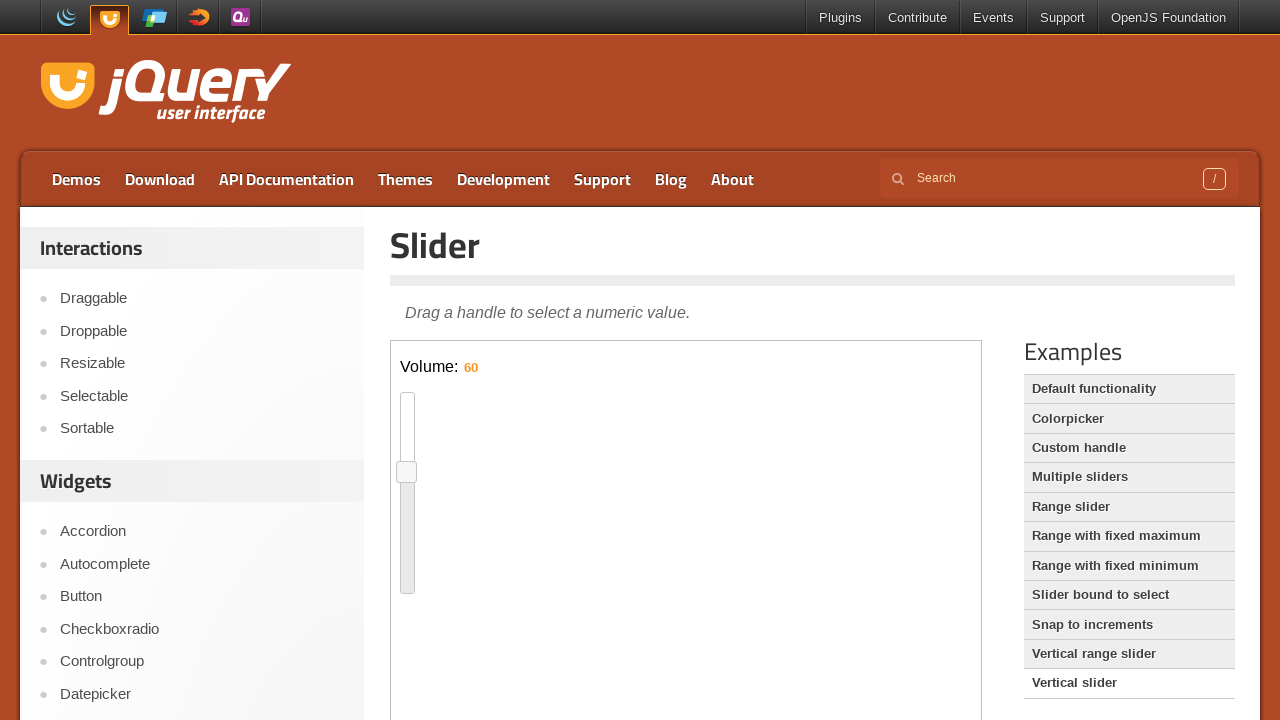

Clicked on the slider handle to focus it at (407, 472) on xpath=//iframe[@class='demo-frame'] >> internal:control=enter-frame >> .ui-slide
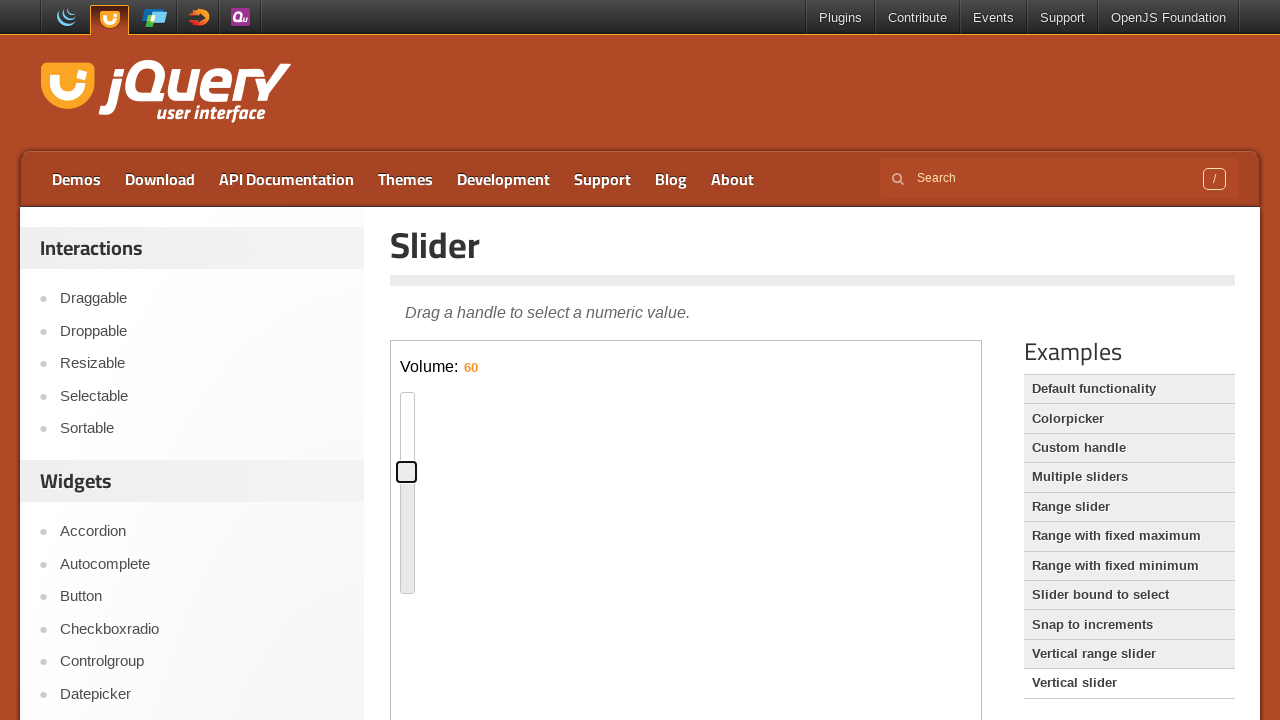

Pressed ArrowLeft key (press 1 of 60)
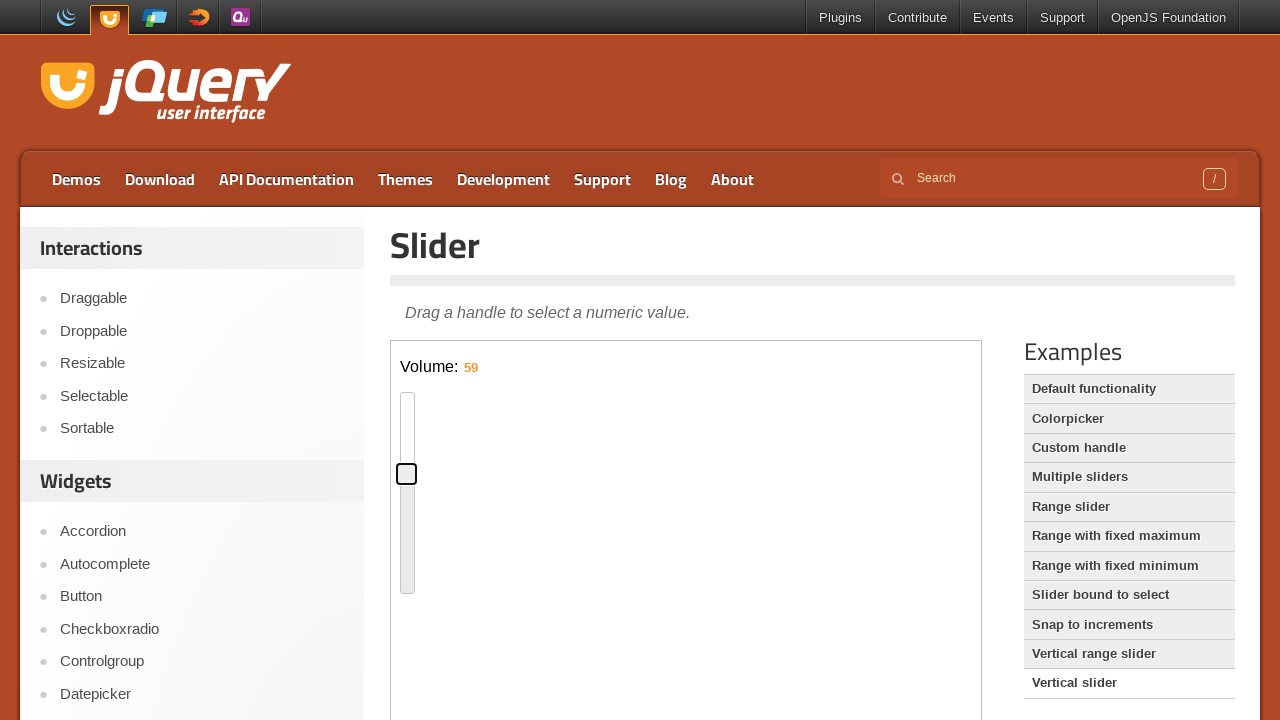

Pressed ArrowLeft key (press 2 of 60)
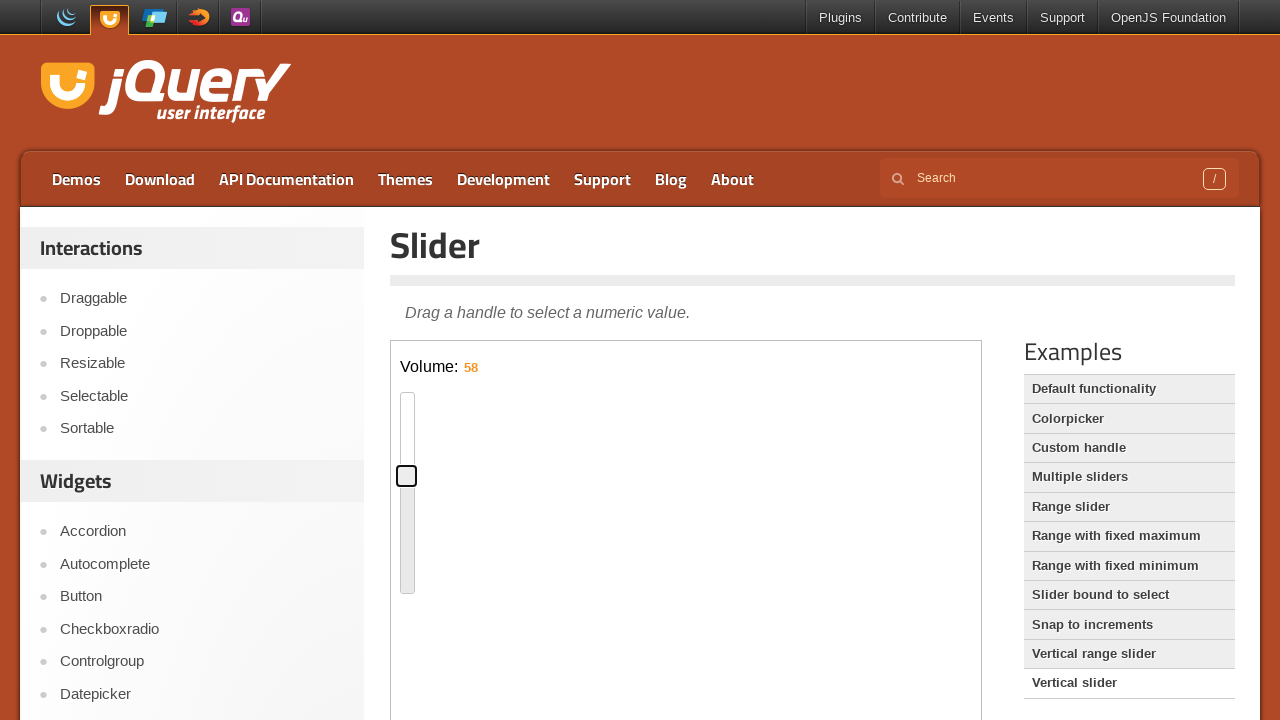

Pressed ArrowLeft key (press 3 of 60)
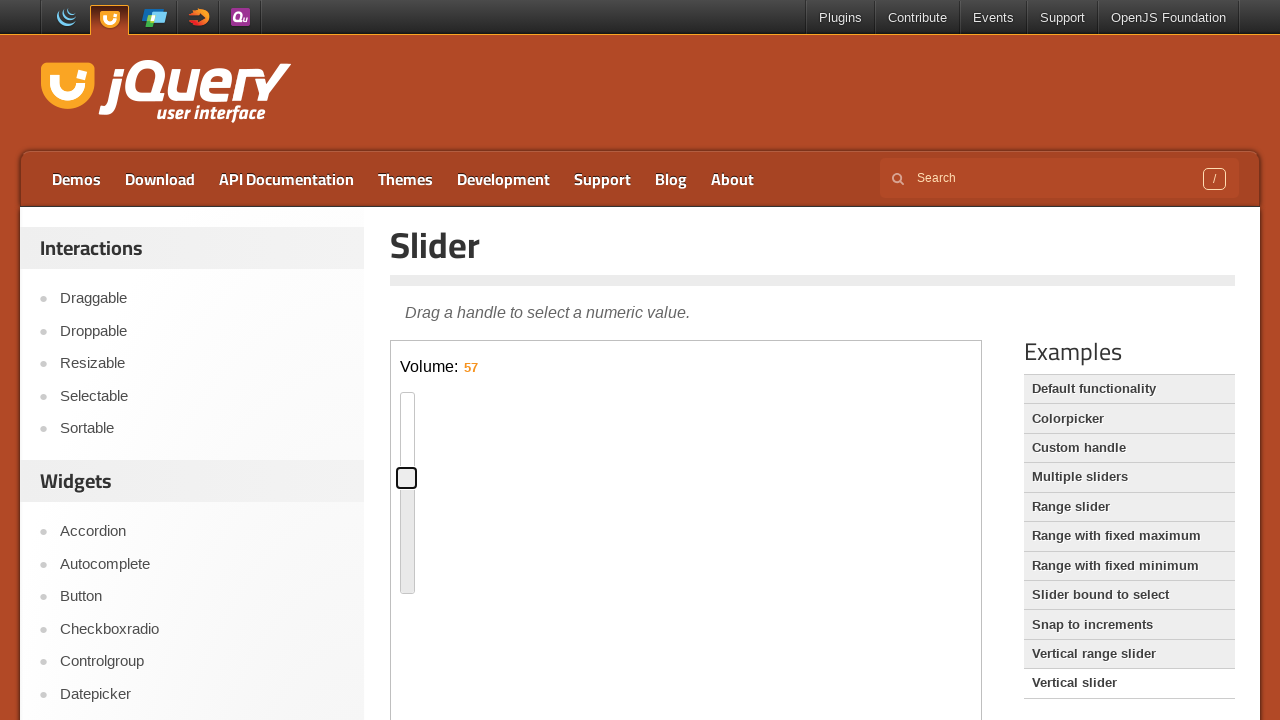

Pressed ArrowLeft key (press 4 of 60)
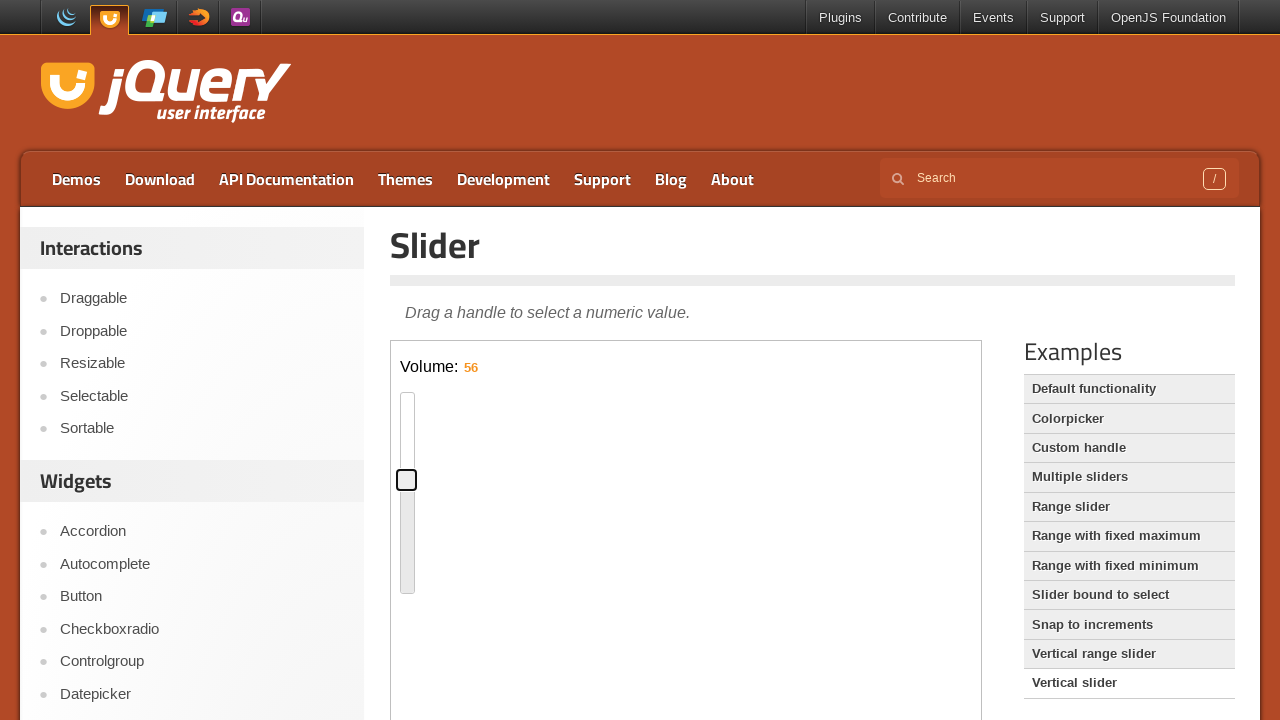

Pressed ArrowLeft key (press 5 of 60)
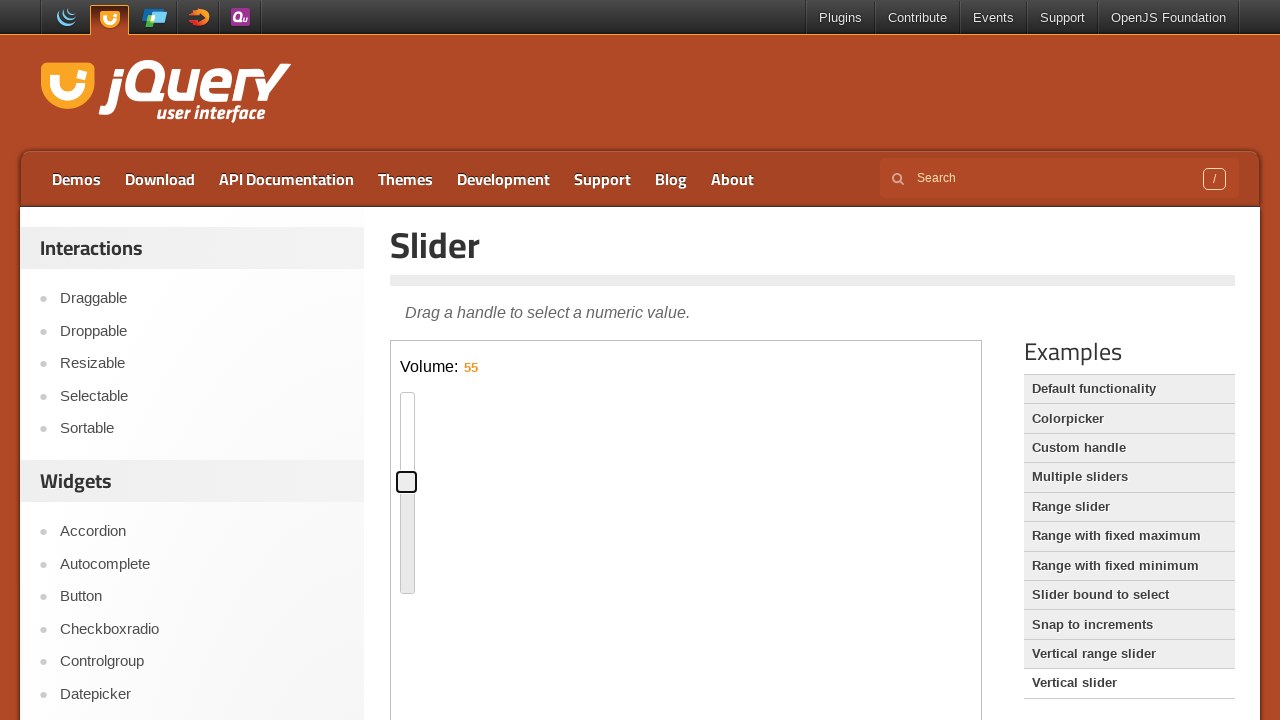

Pressed ArrowLeft key (press 6 of 60)
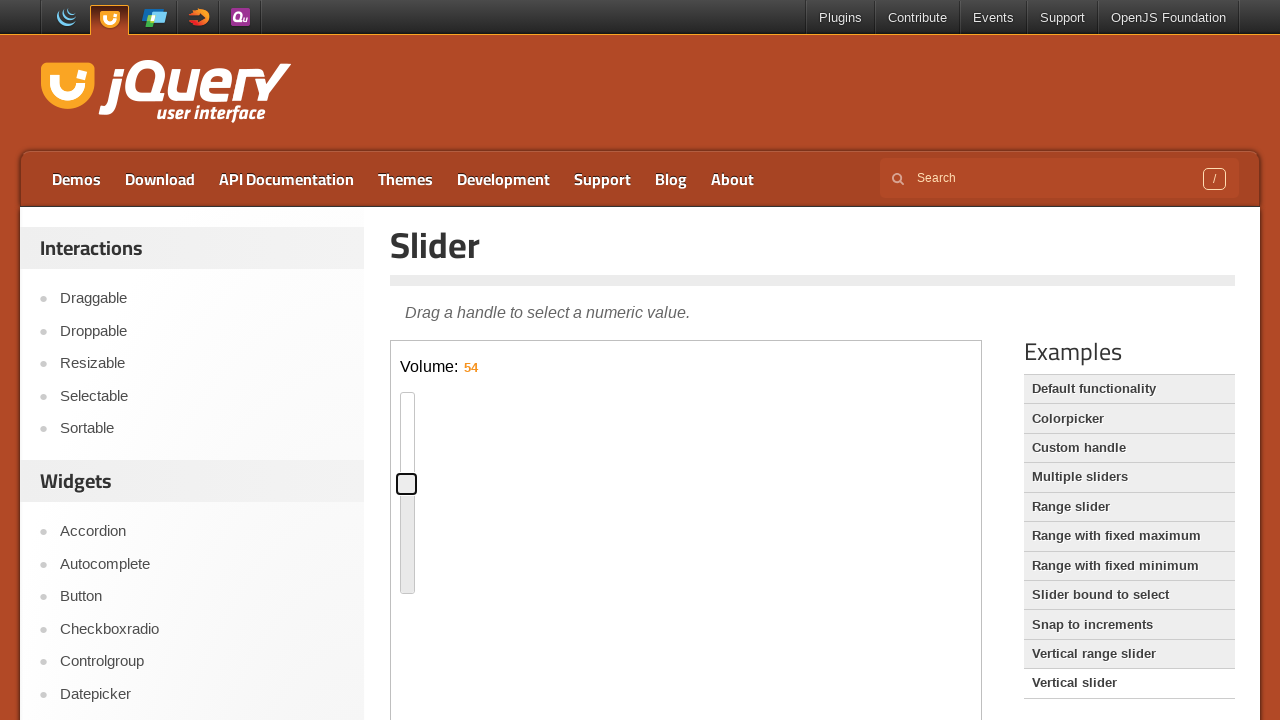

Pressed ArrowLeft key (press 7 of 60)
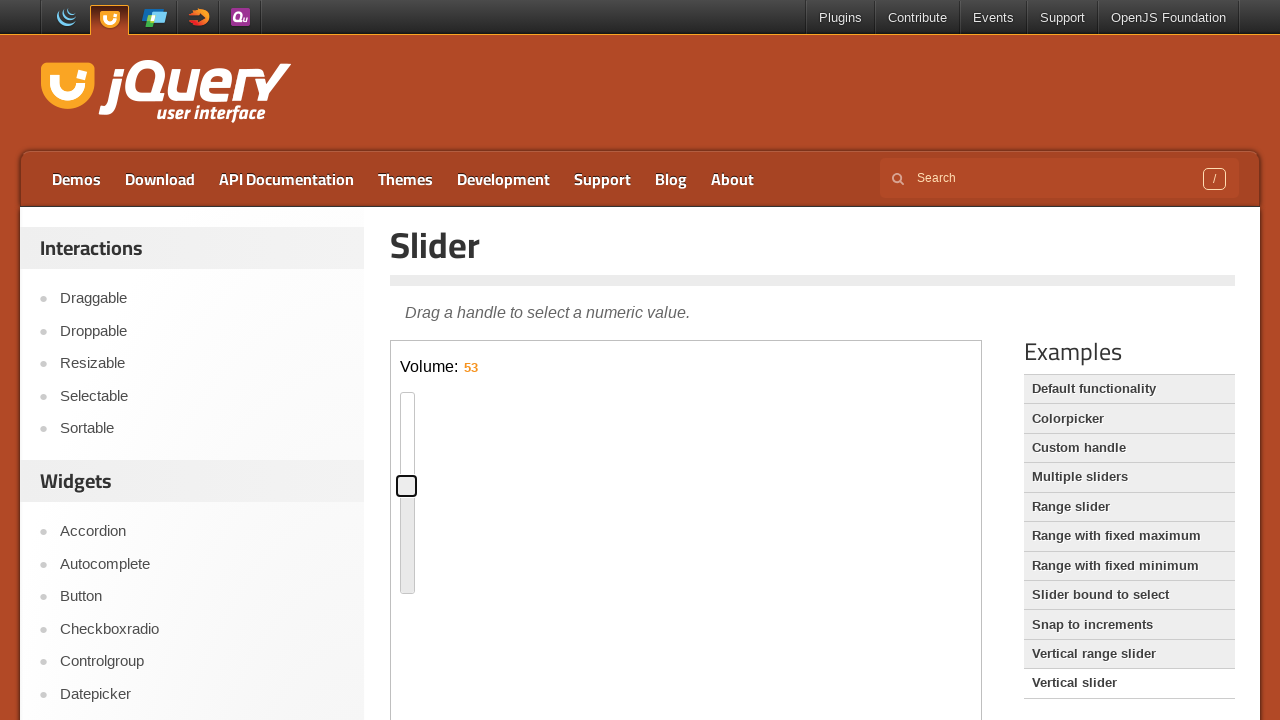

Pressed ArrowLeft key (press 8 of 60)
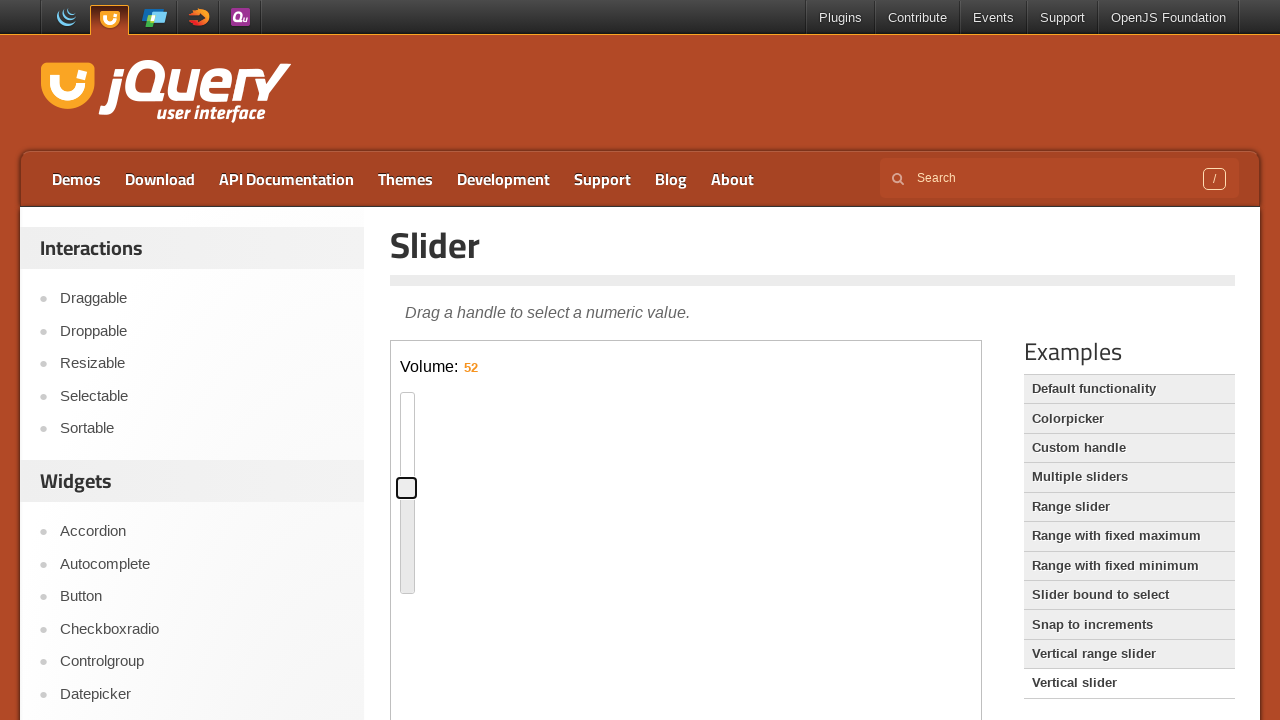

Pressed ArrowLeft key (press 9 of 60)
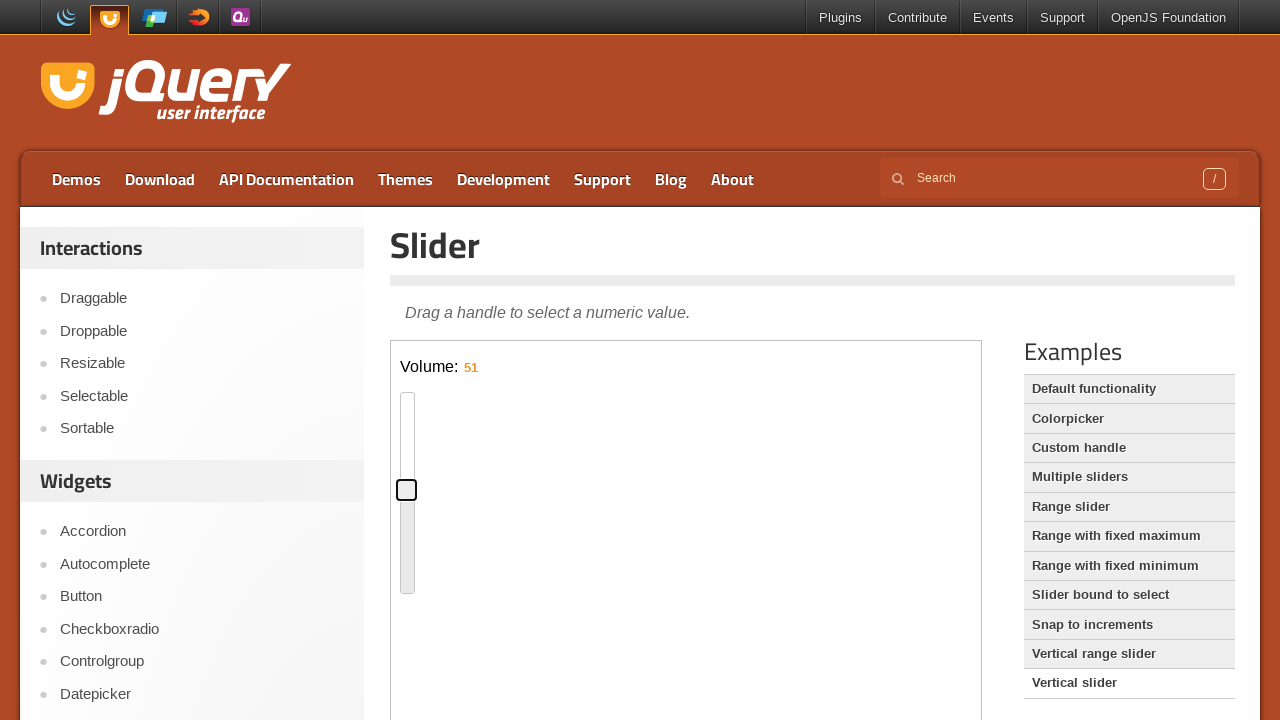

Pressed ArrowLeft key (press 10 of 60)
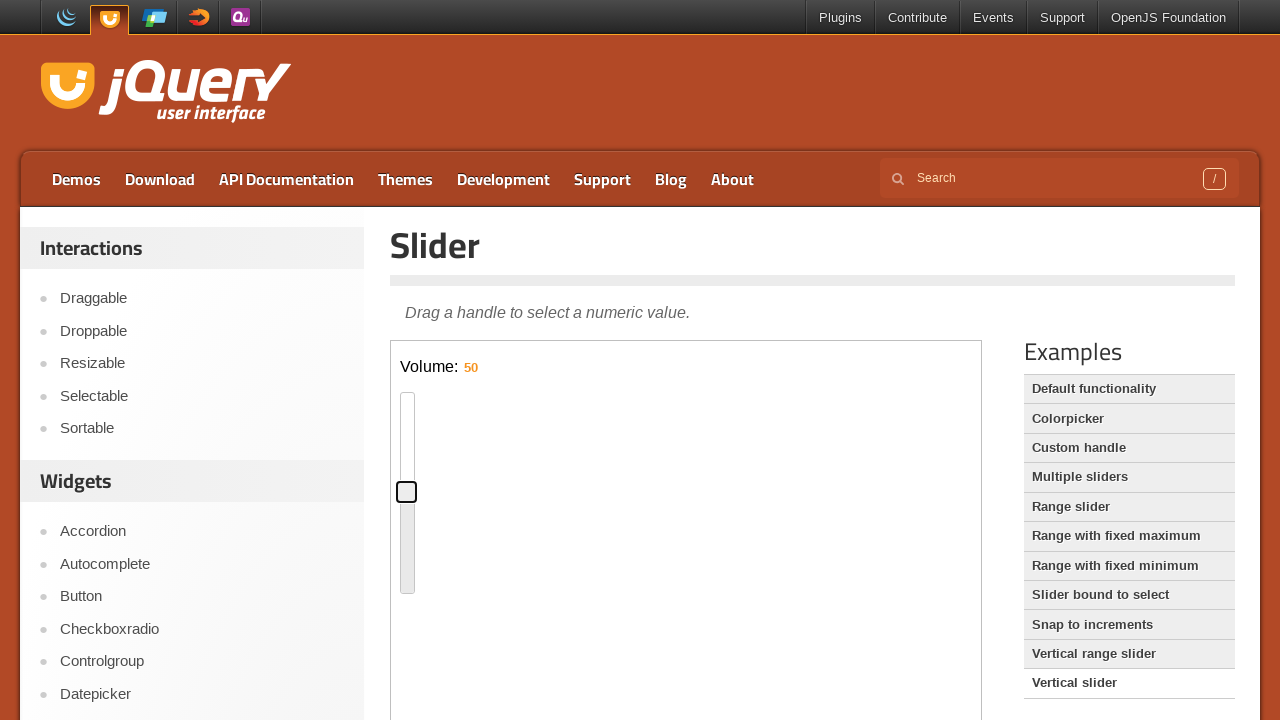

Pressed ArrowLeft key (press 11 of 60)
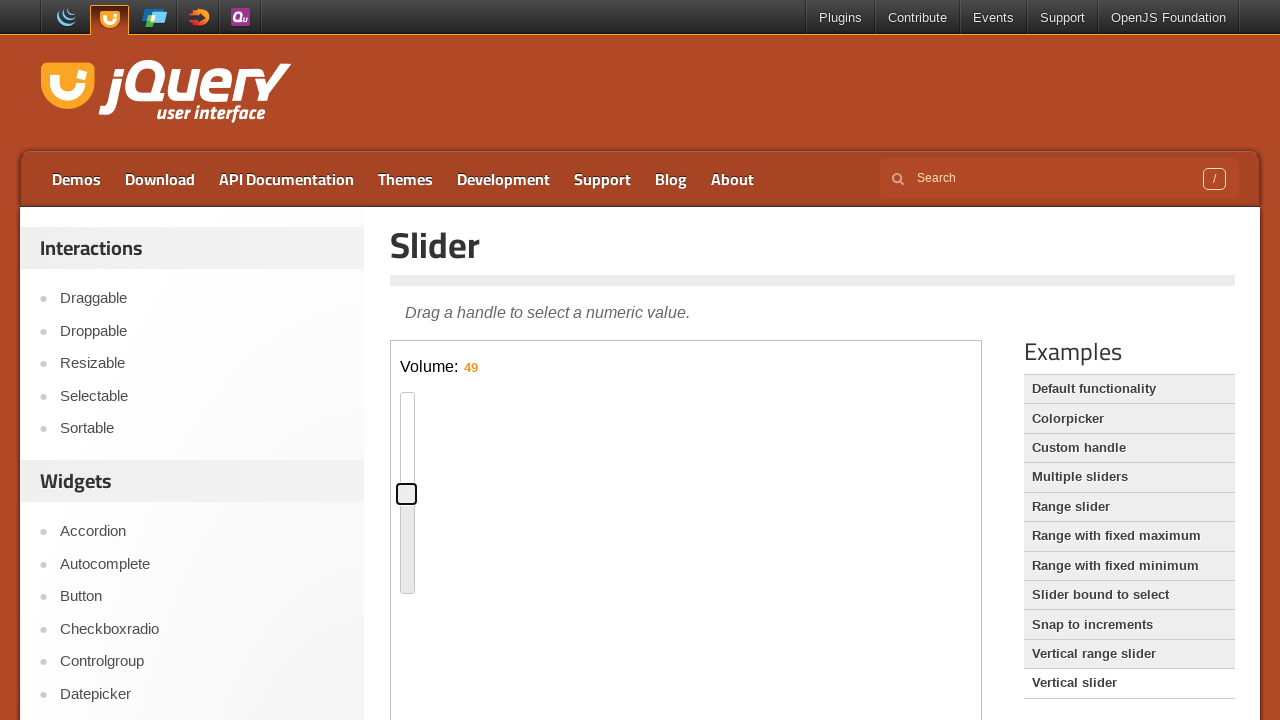

Pressed ArrowLeft key (press 12 of 60)
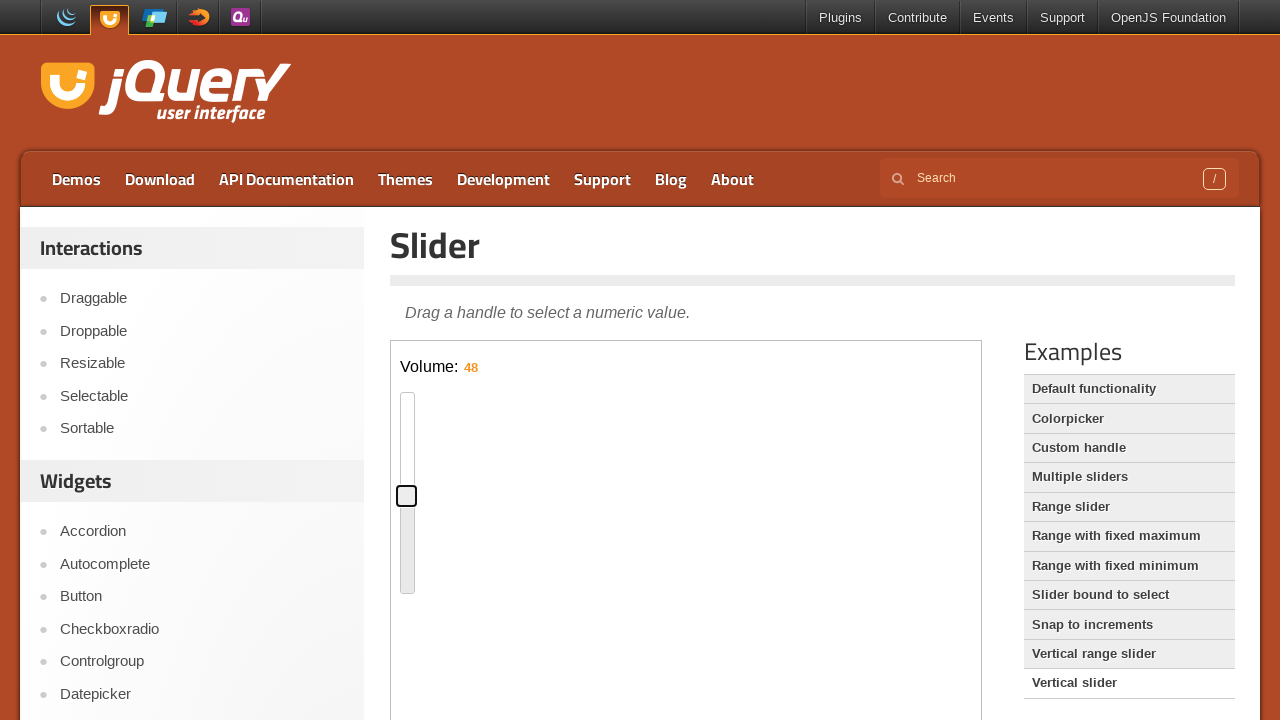

Pressed ArrowLeft key (press 13 of 60)
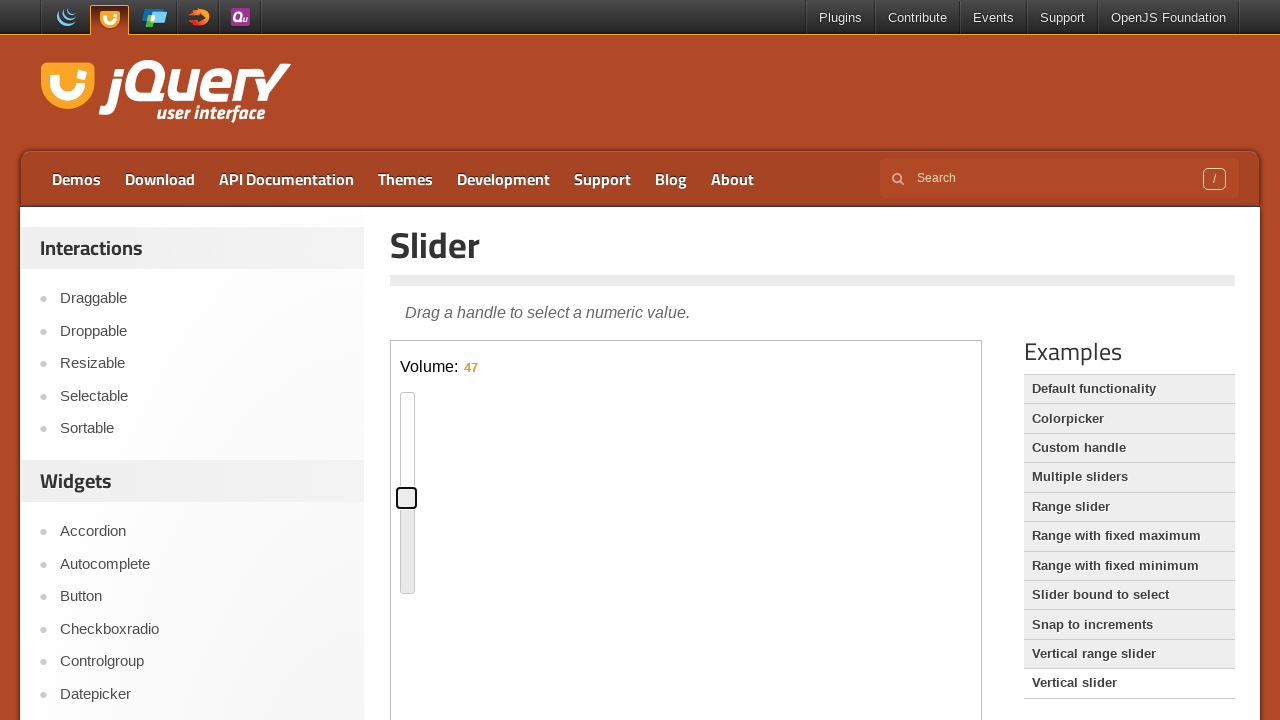

Pressed ArrowLeft key (press 14 of 60)
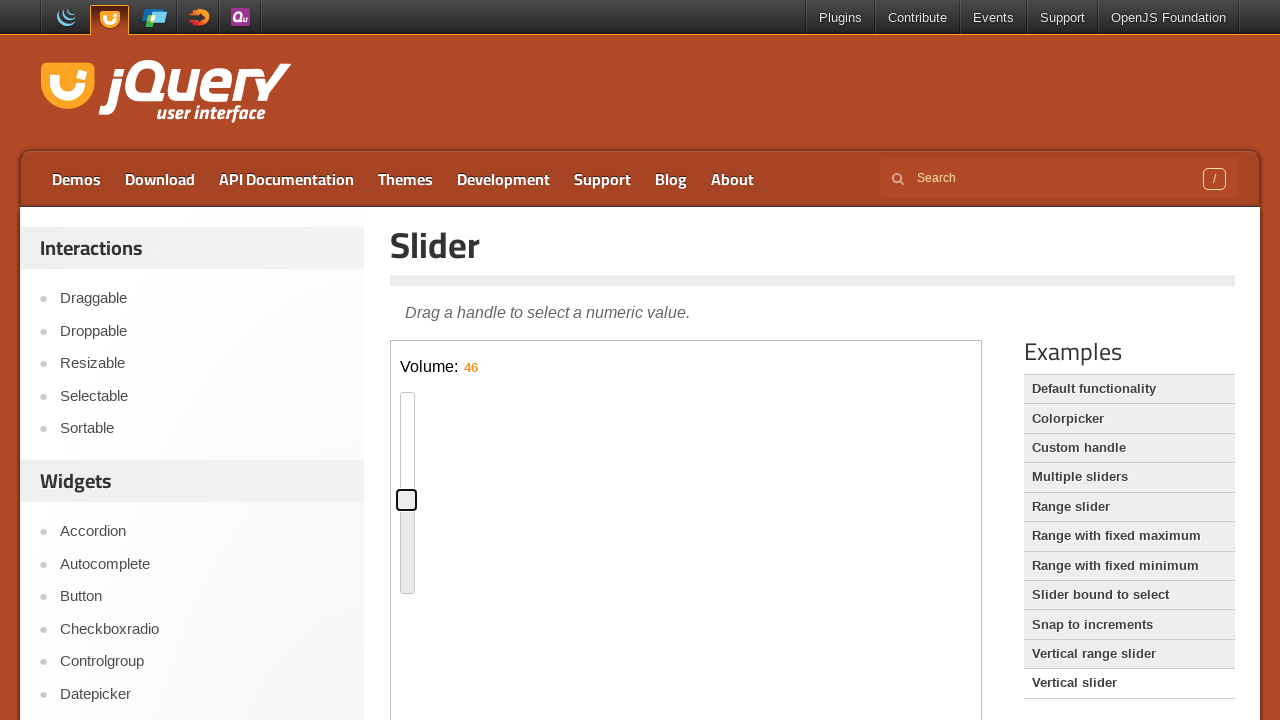

Pressed ArrowLeft key (press 15 of 60)
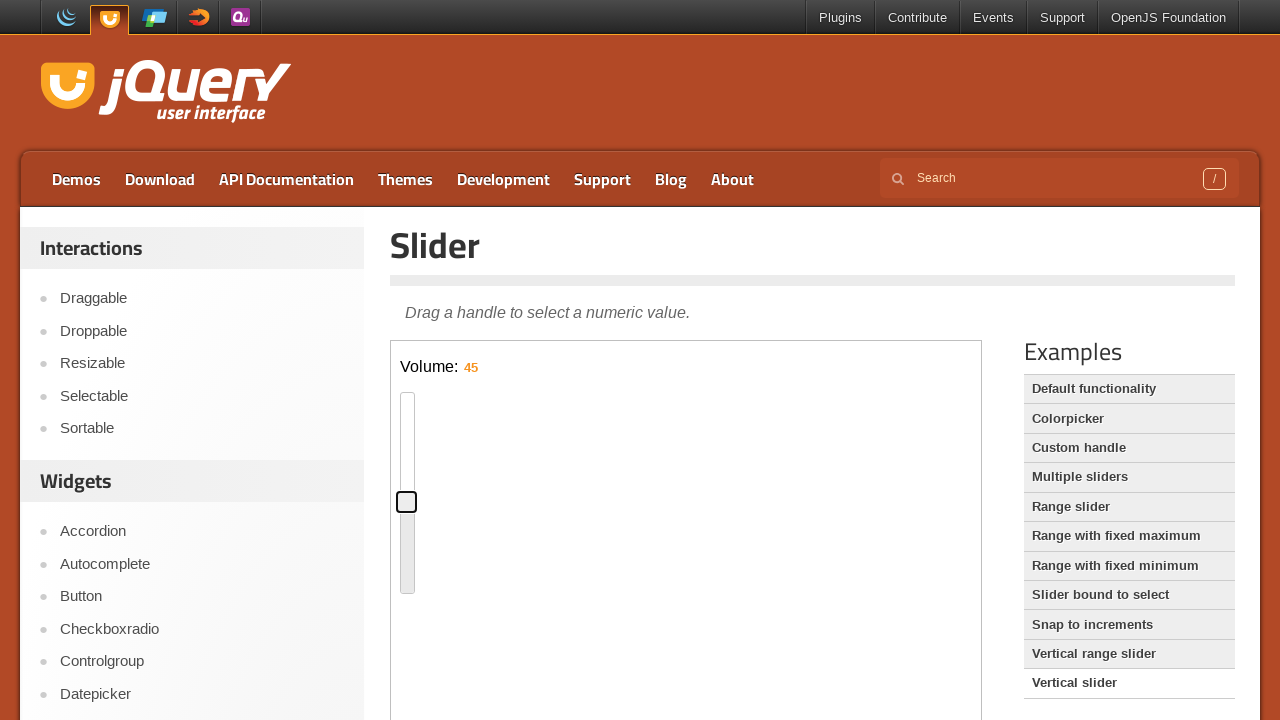

Pressed ArrowLeft key (press 16 of 60)
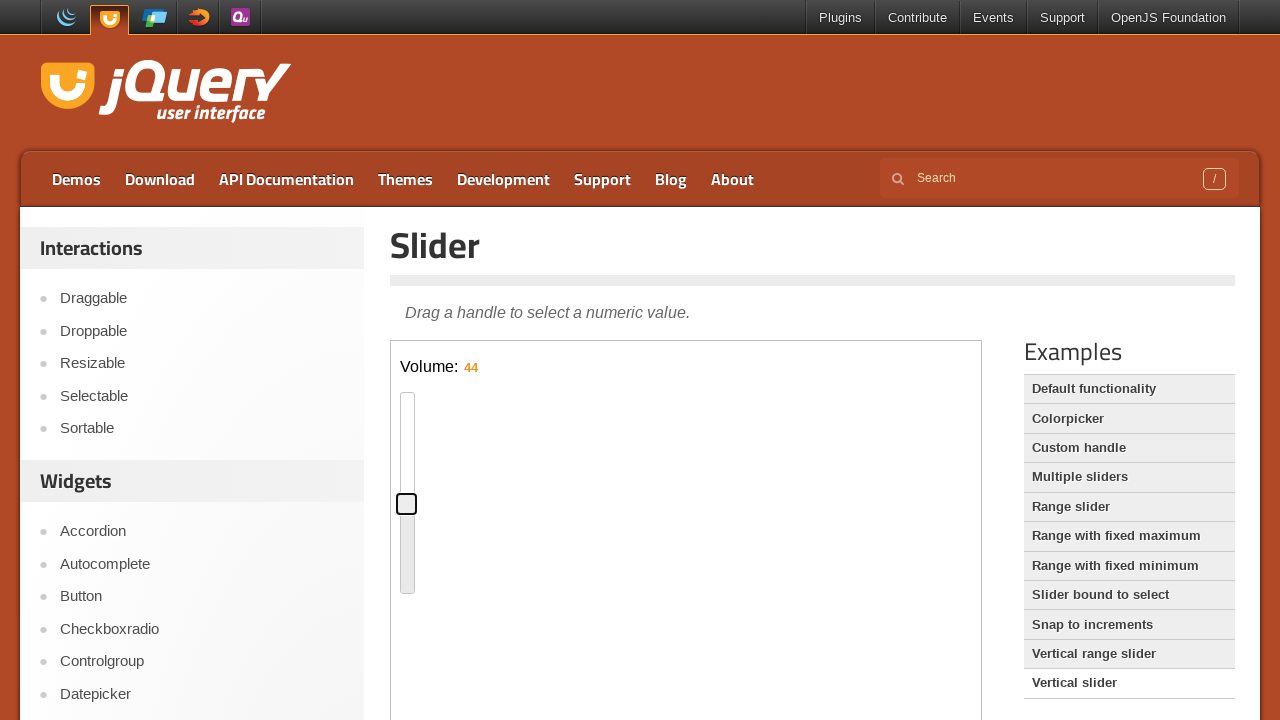

Pressed ArrowLeft key (press 17 of 60)
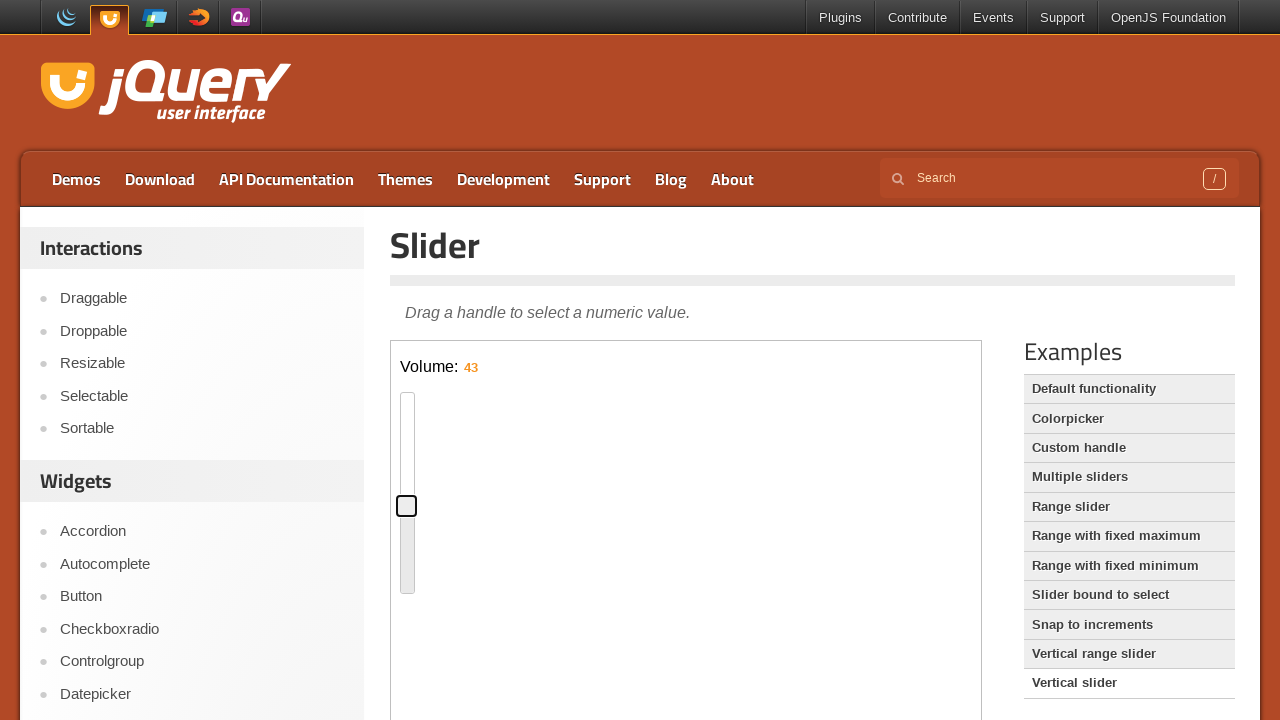

Pressed ArrowLeft key (press 18 of 60)
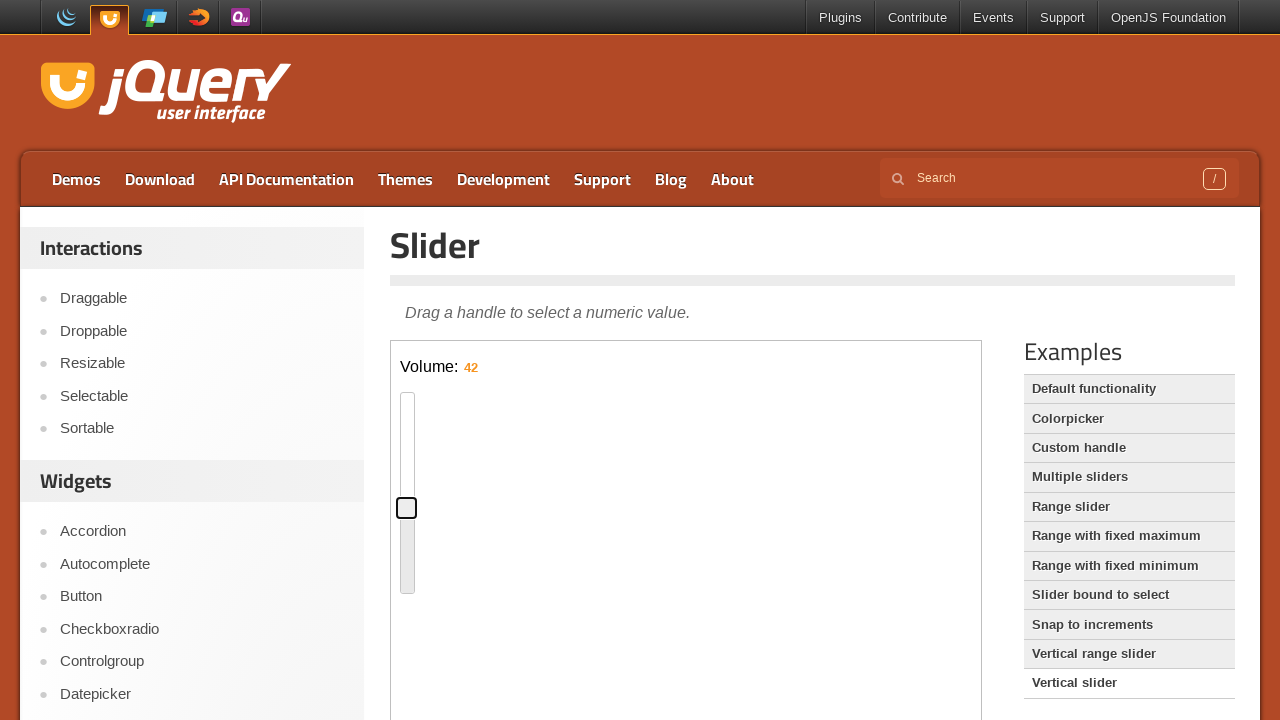

Pressed ArrowLeft key (press 19 of 60)
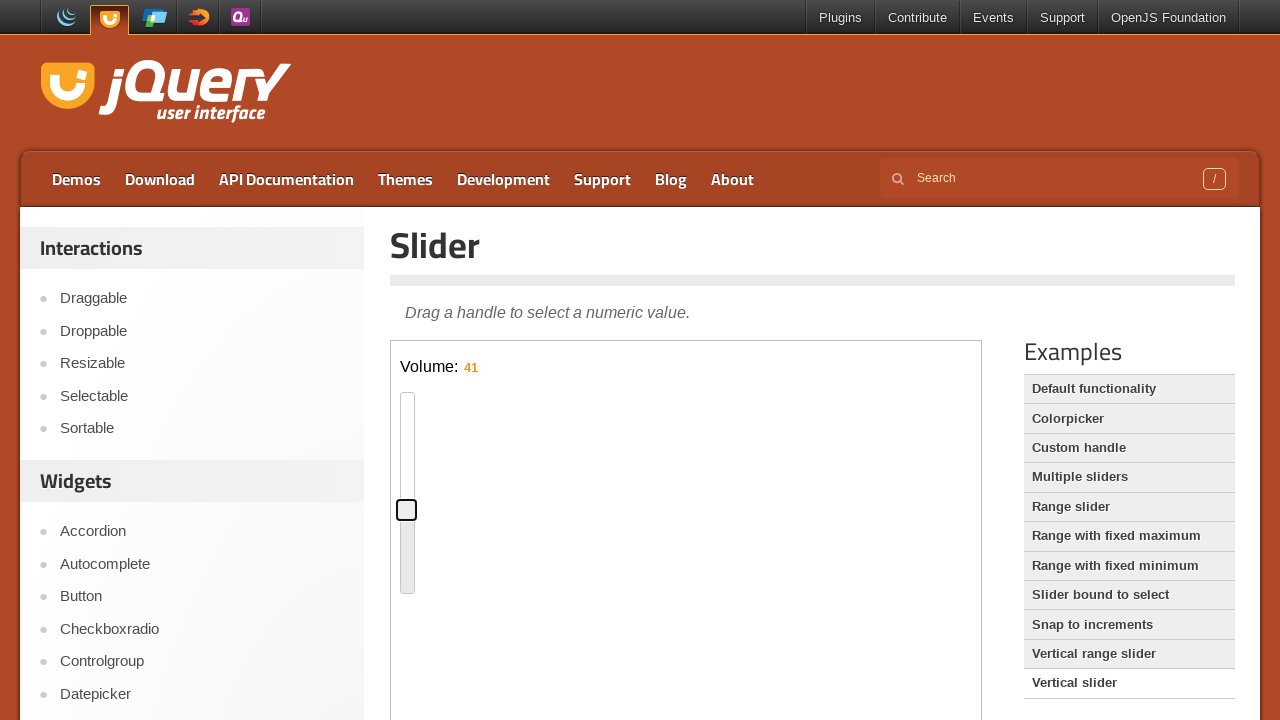

Pressed ArrowLeft key (press 20 of 60)
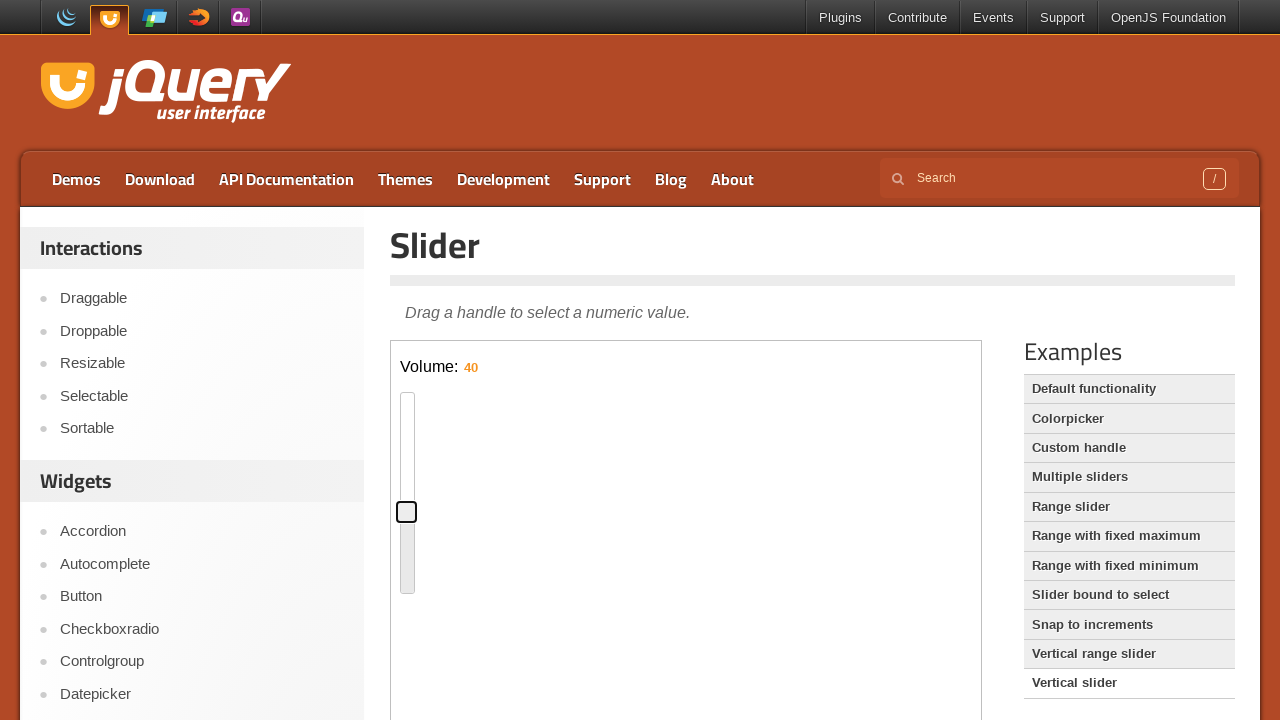

Pressed ArrowLeft key (press 21 of 60)
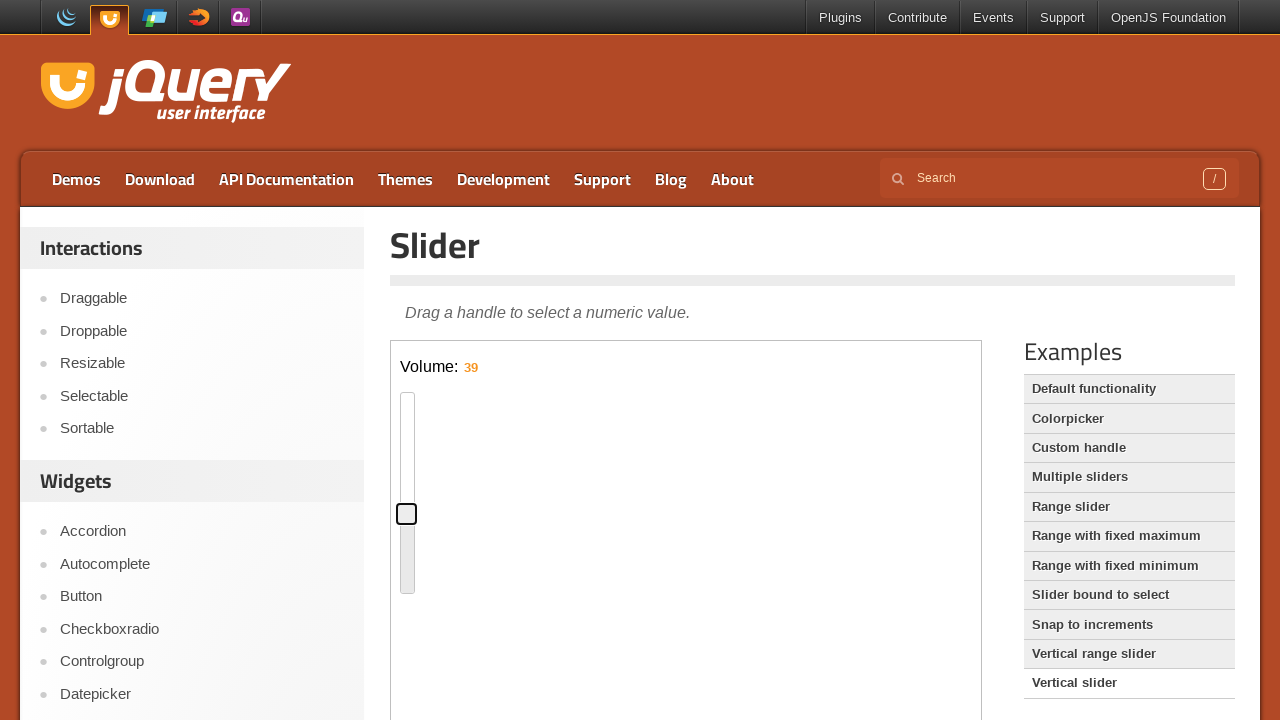

Pressed ArrowLeft key (press 22 of 60)
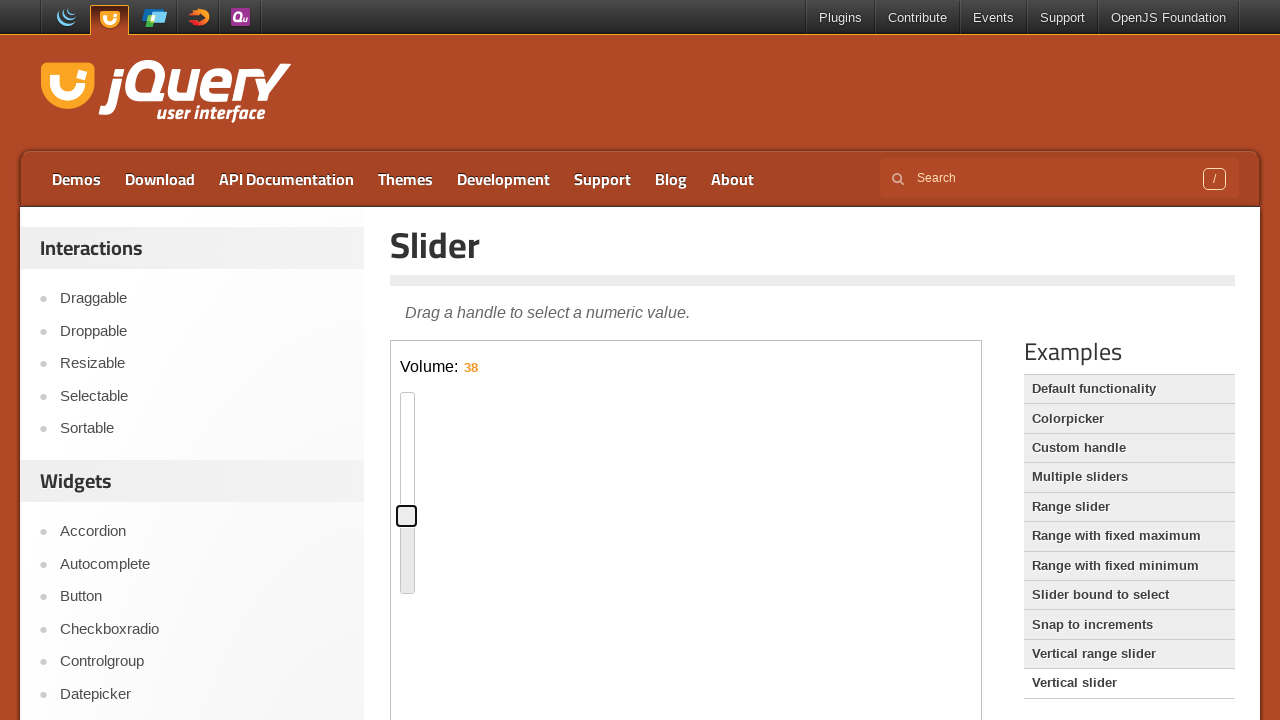

Pressed ArrowLeft key (press 23 of 60)
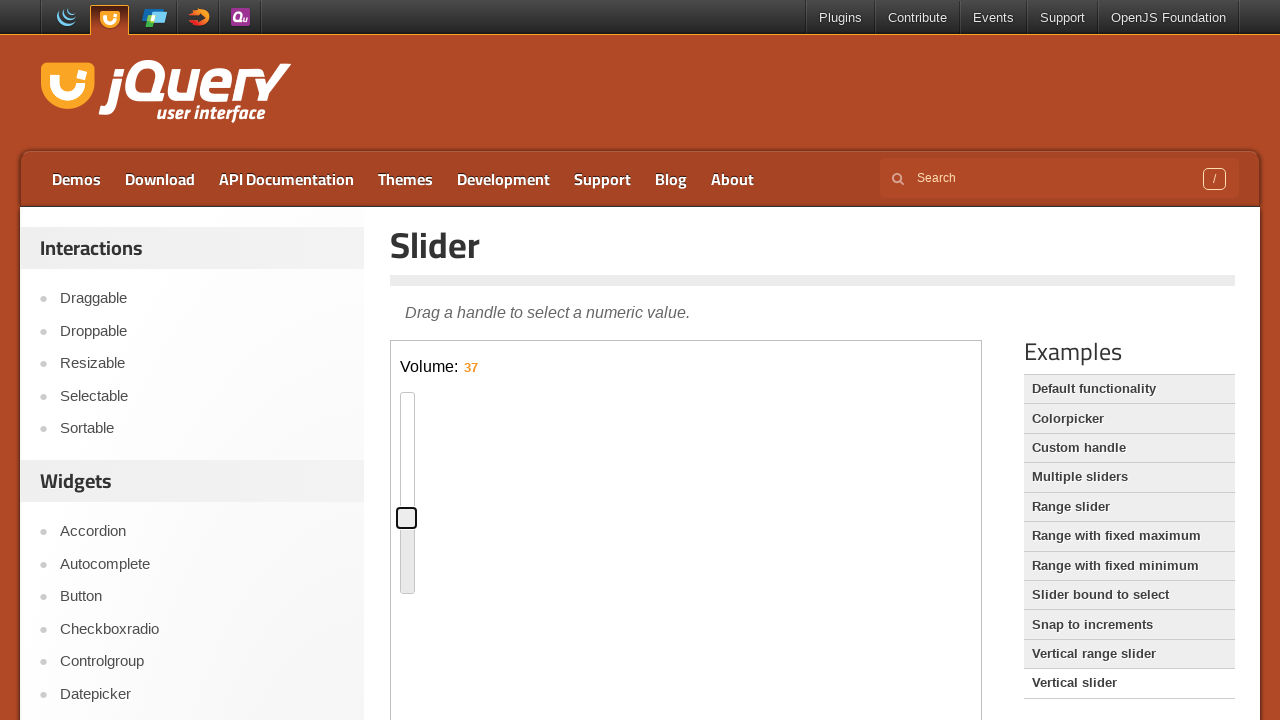

Pressed ArrowLeft key (press 24 of 60)
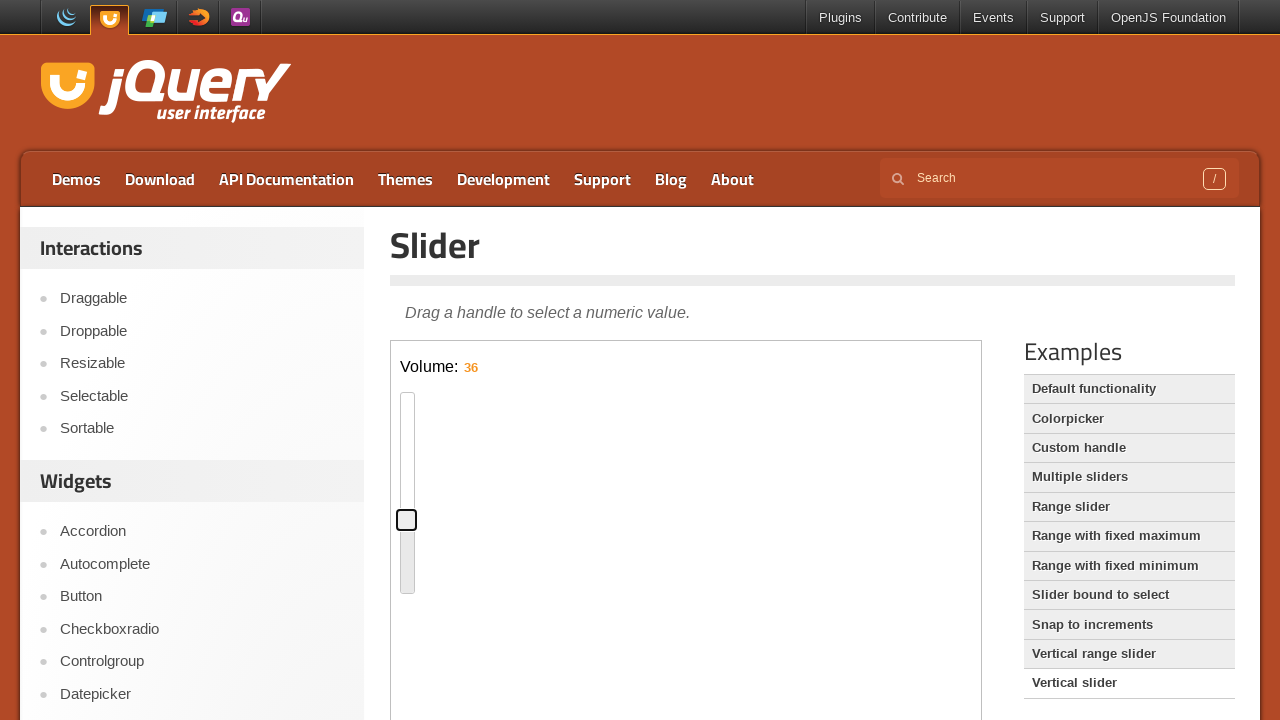

Pressed ArrowLeft key (press 25 of 60)
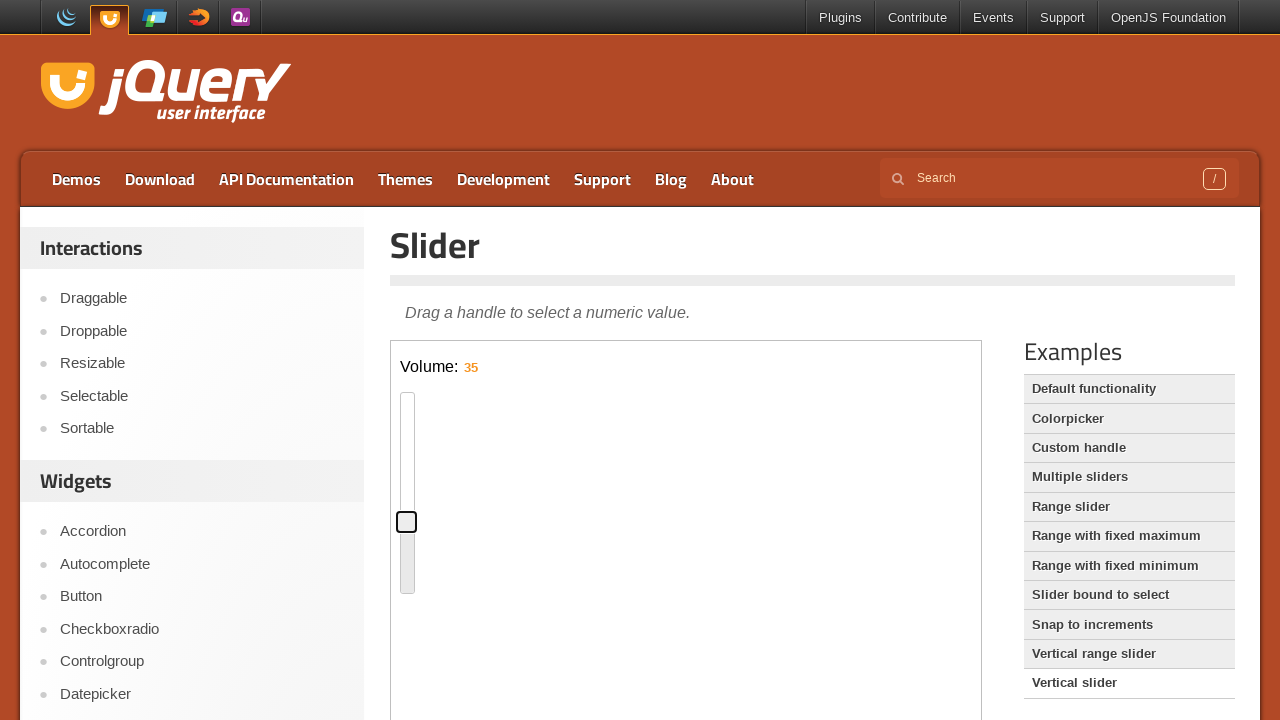

Pressed ArrowLeft key (press 26 of 60)
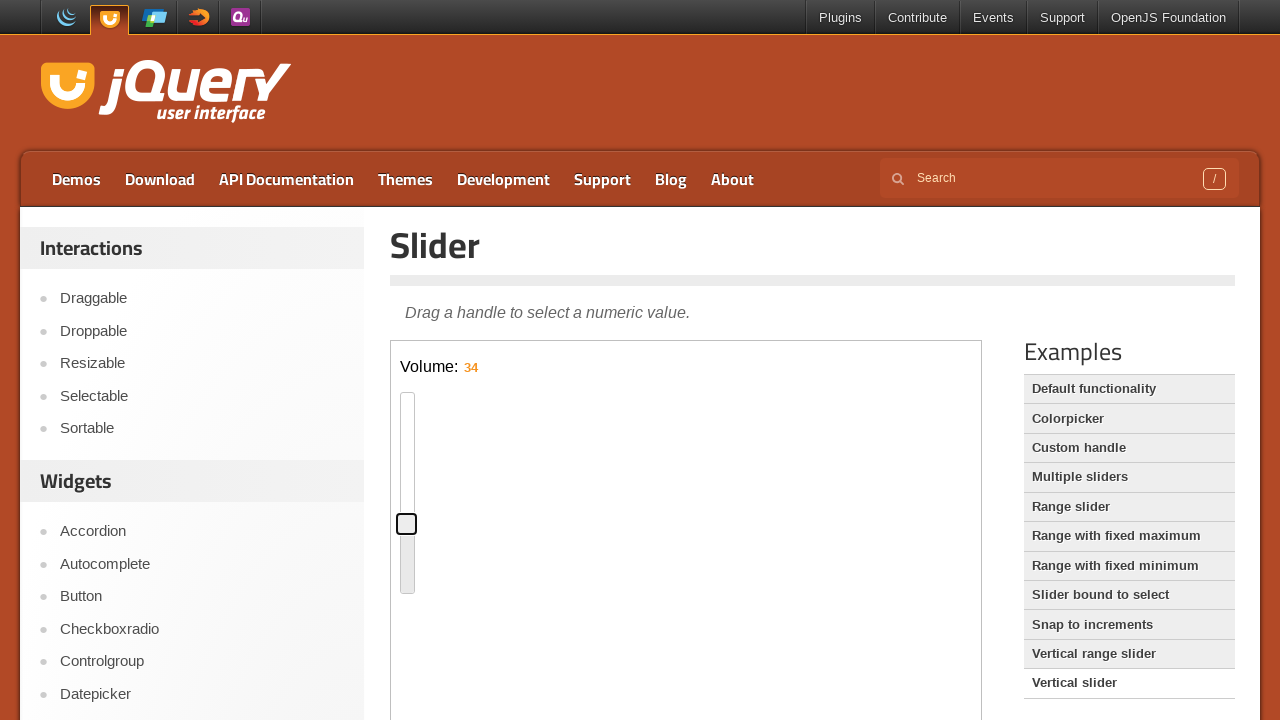

Pressed ArrowLeft key (press 27 of 60)
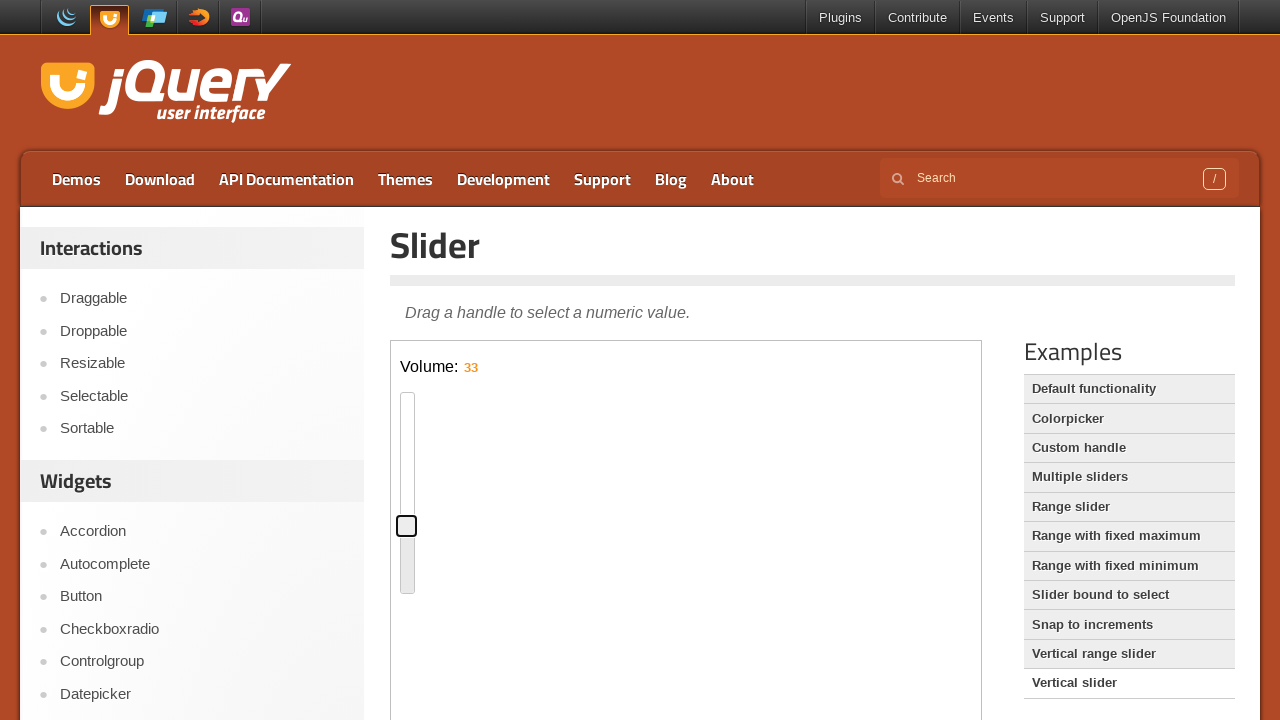

Pressed ArrowLeft key (press 28 of 60)
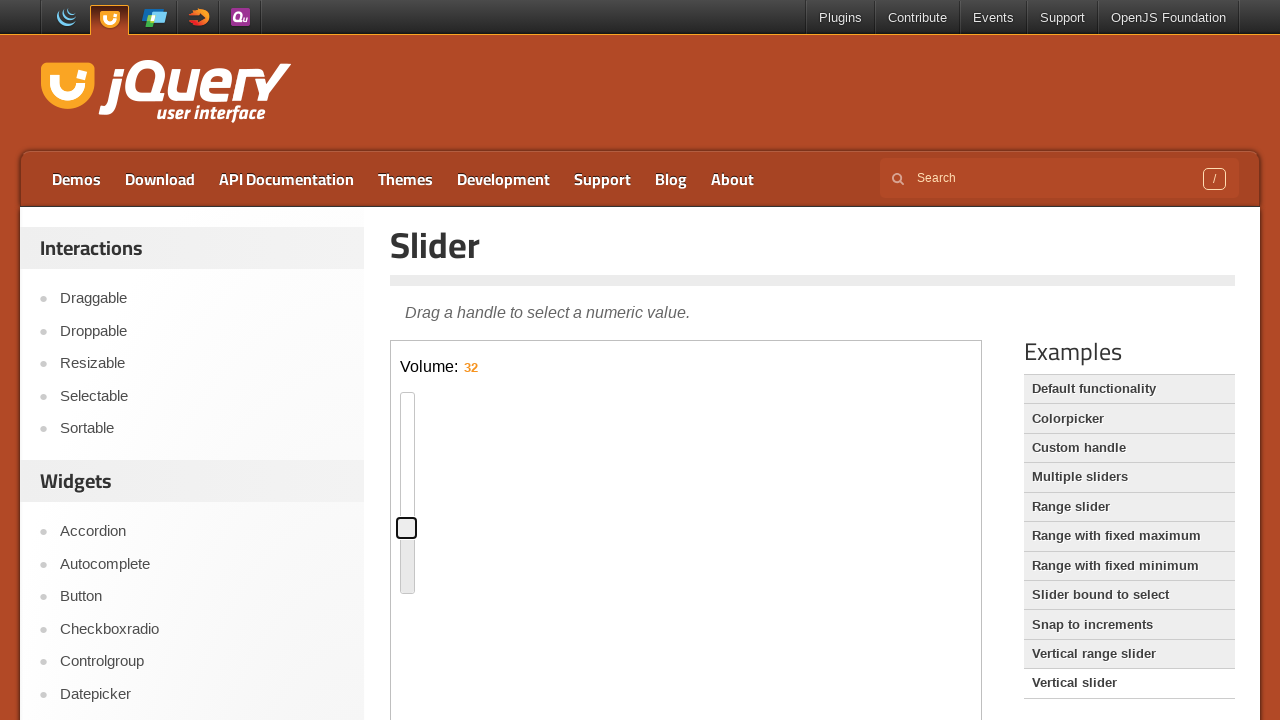

Pressed ArrowLeft key (press 29 of 60)
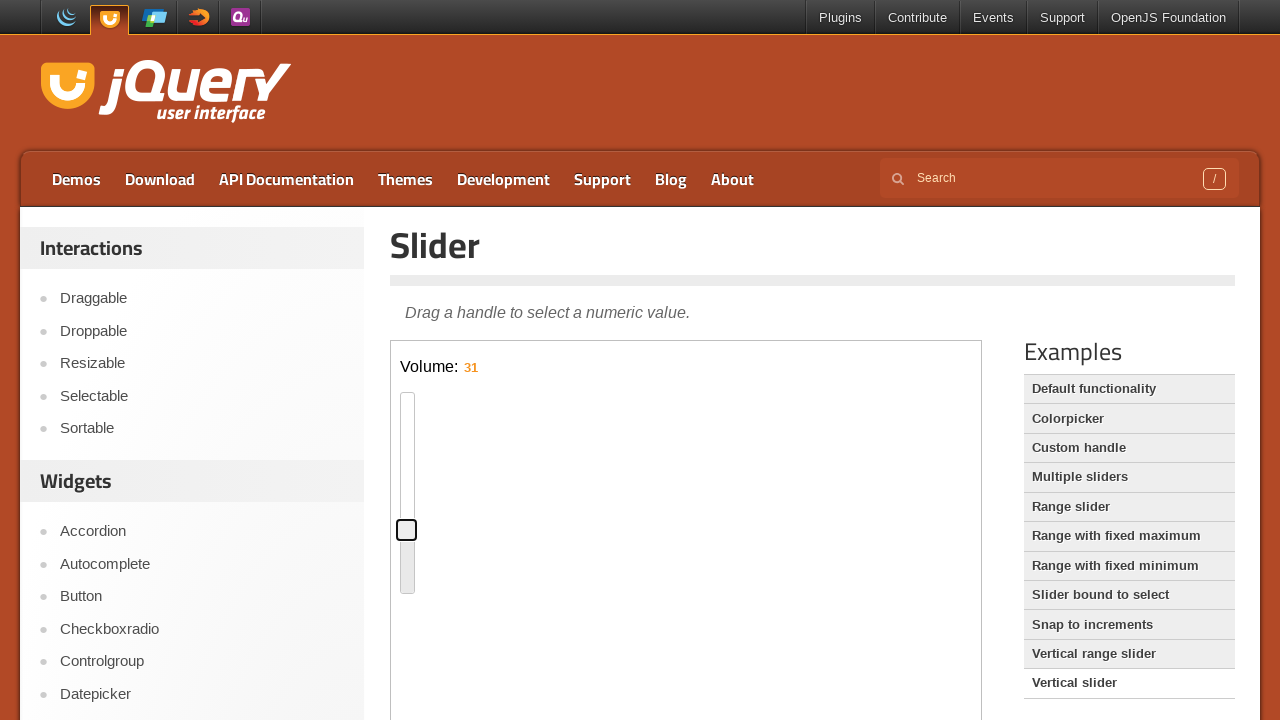

Pressed ArrowLeft key (press 30 of 60)
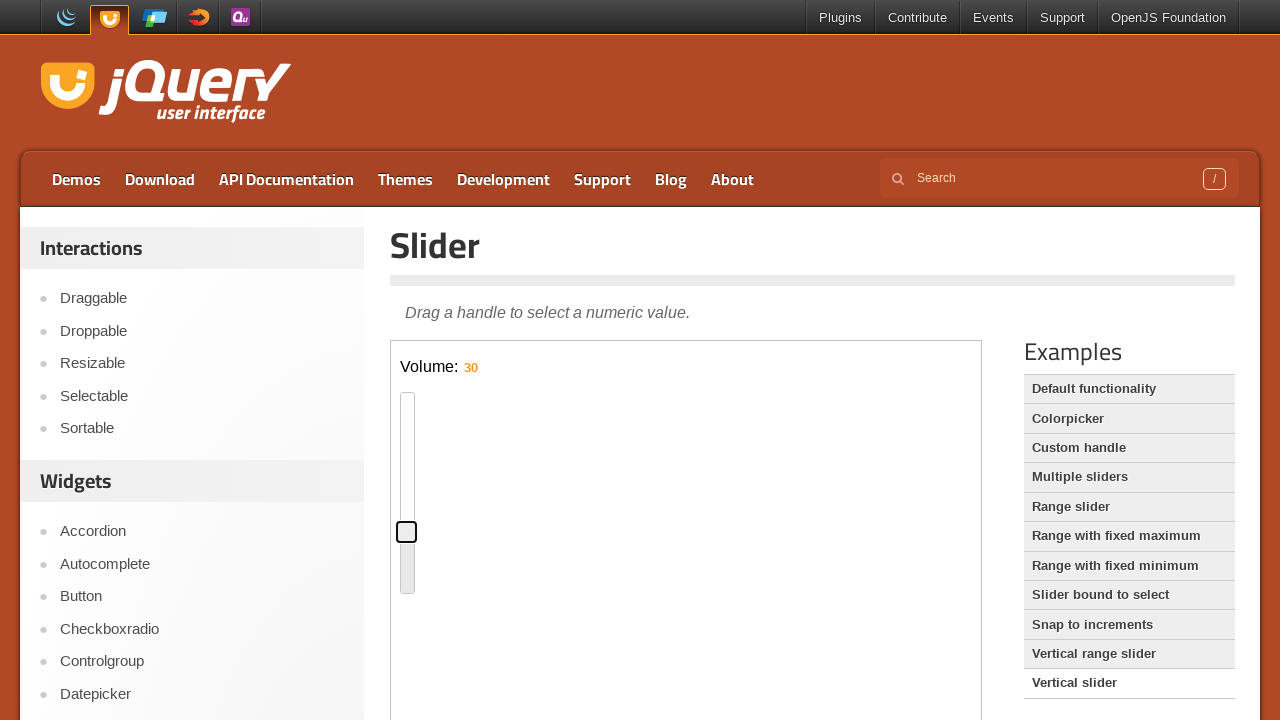

Pressed ArrowLeft key (press 31 of 60)
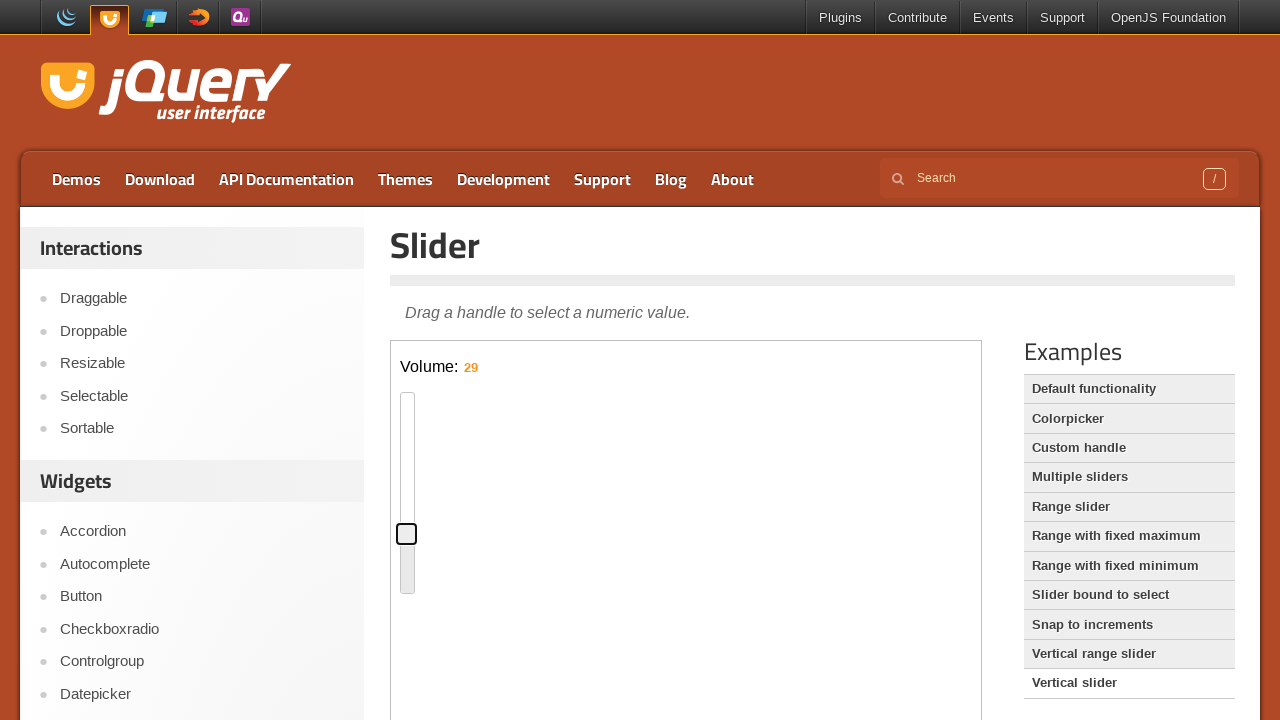

Pressed ArrowLeft key (press 32 of 60)
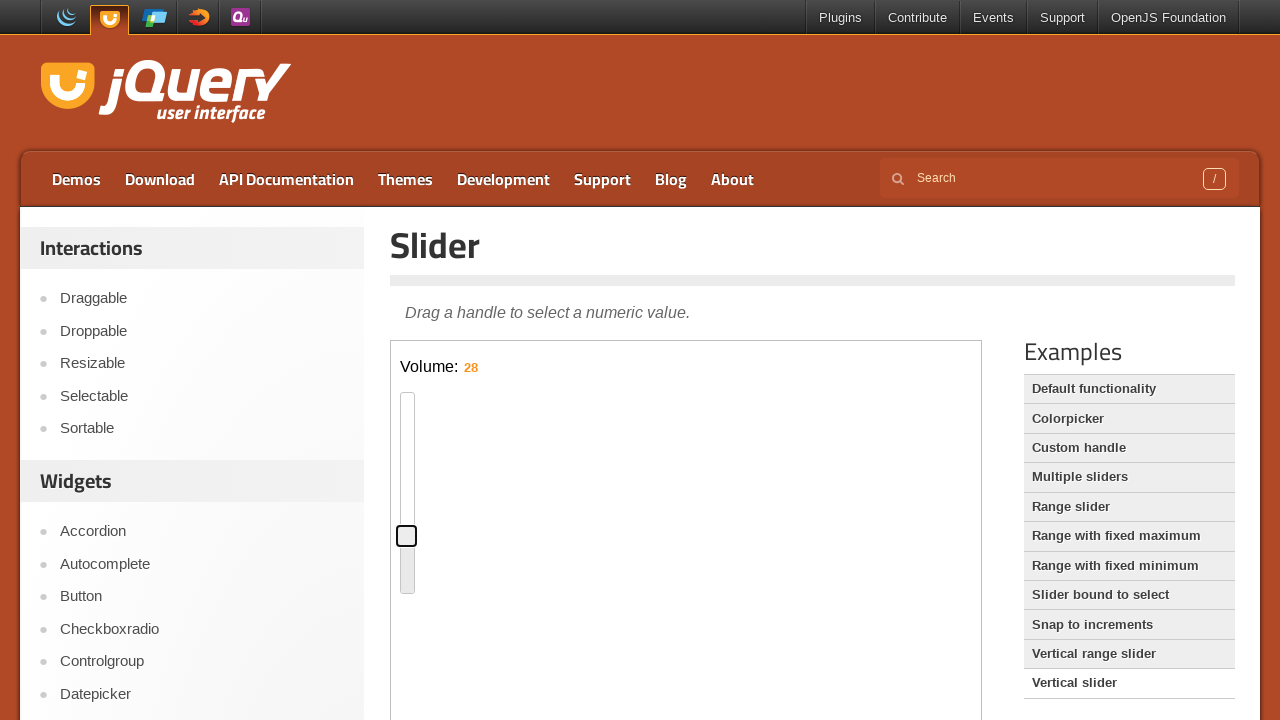

Pressed ArrowLeft key (press 33 of 60)
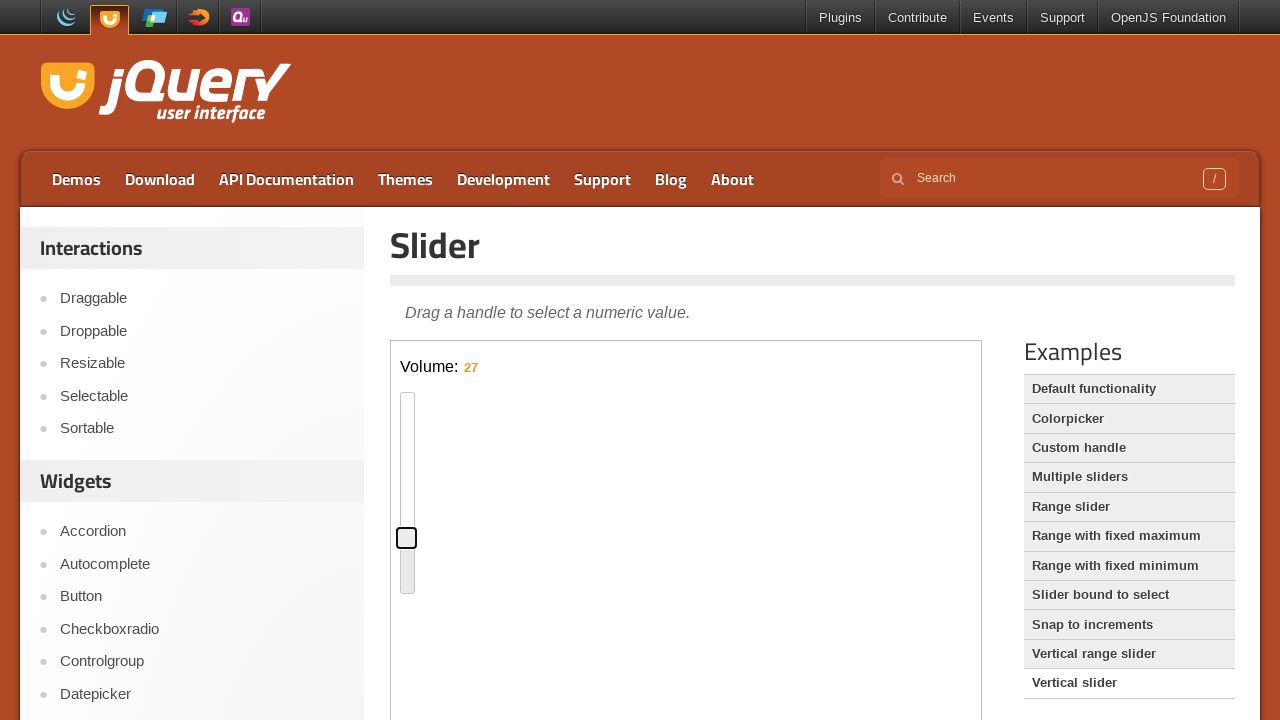

Pressed ArrowLeft key (press 34 of 60)
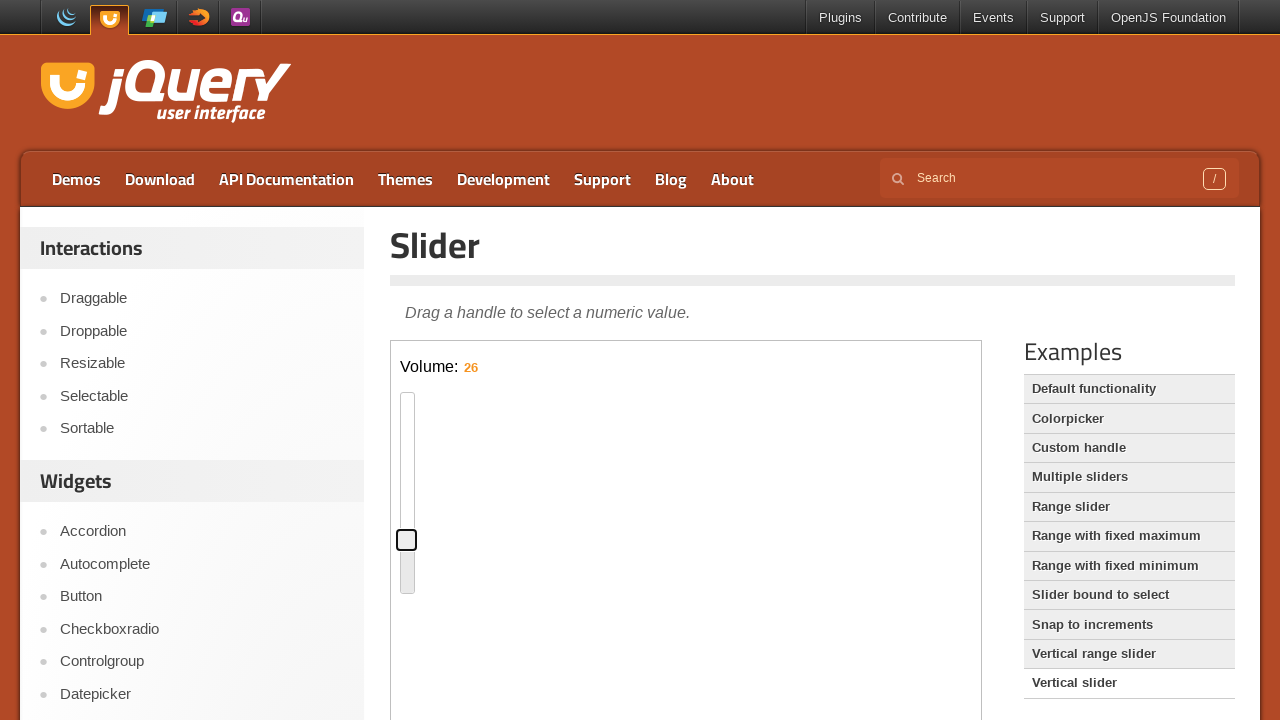

Pressed ArrowLeft key (press 35 of 60)
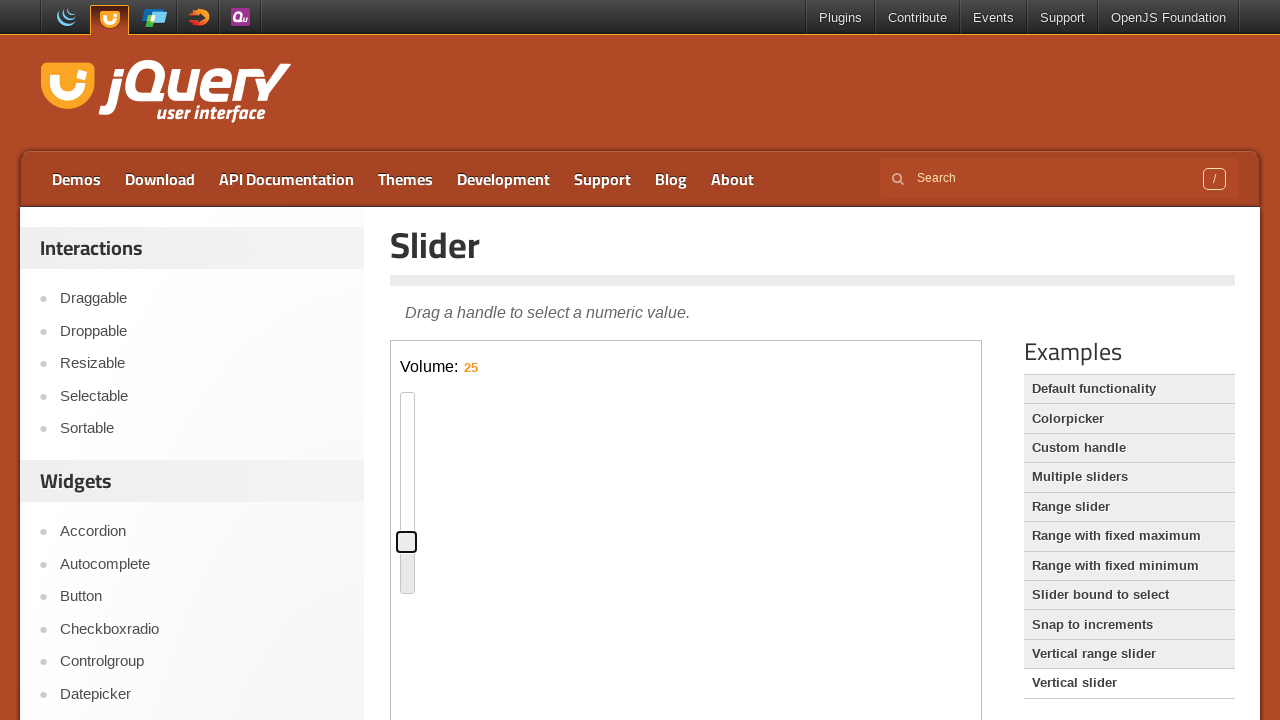

Pressed ArrowLeft key (press 36 of 60)
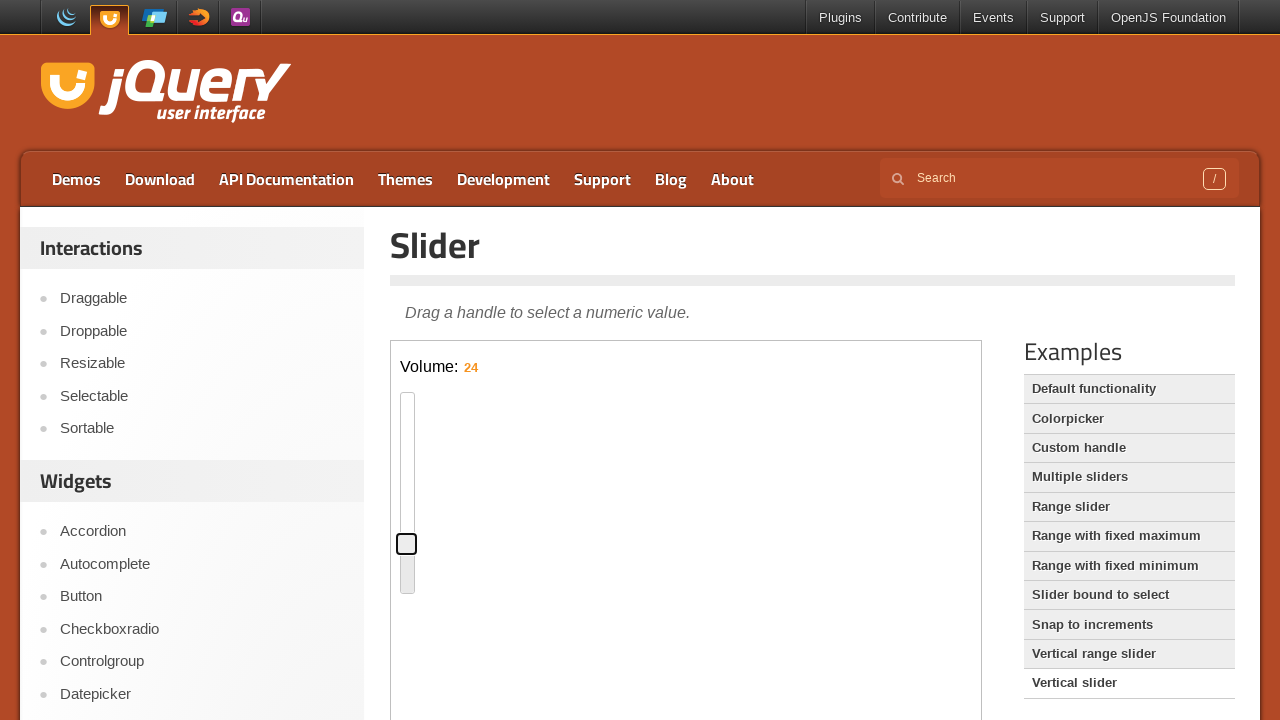

Pressed ArrowLeft key (press 37 of 60)
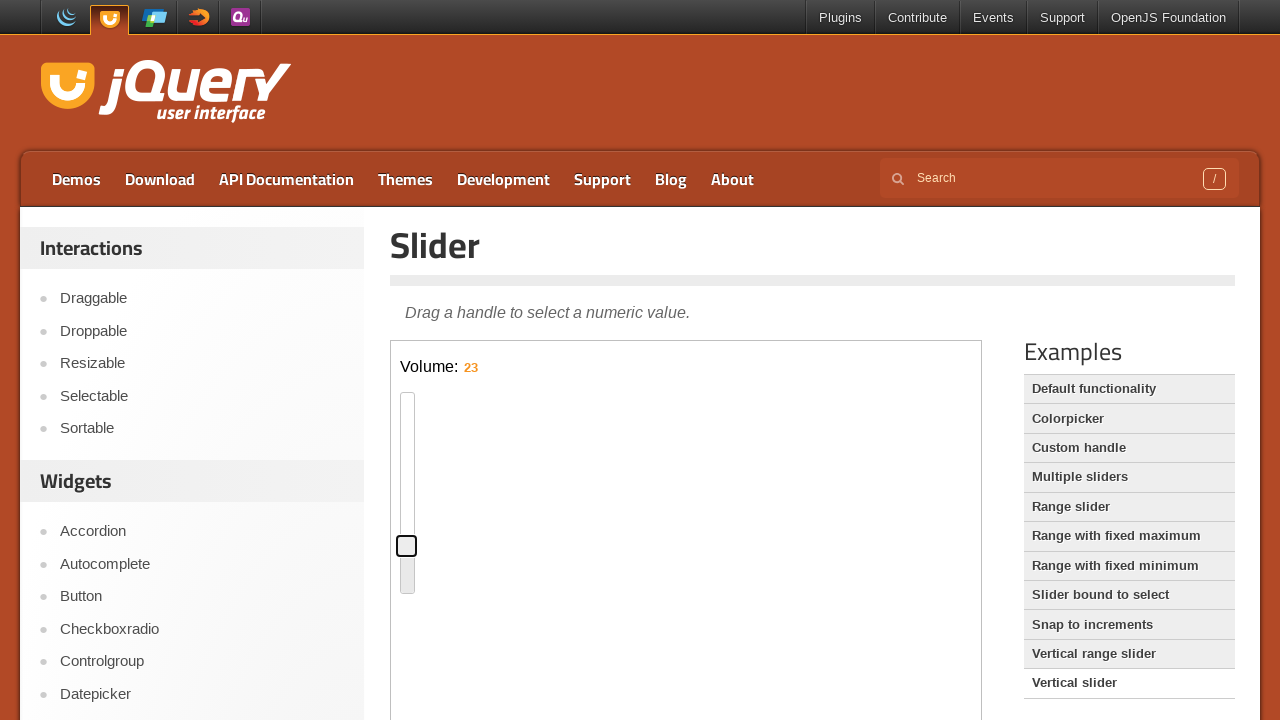

Pressed ArrowLeft key (press 38 of 60)
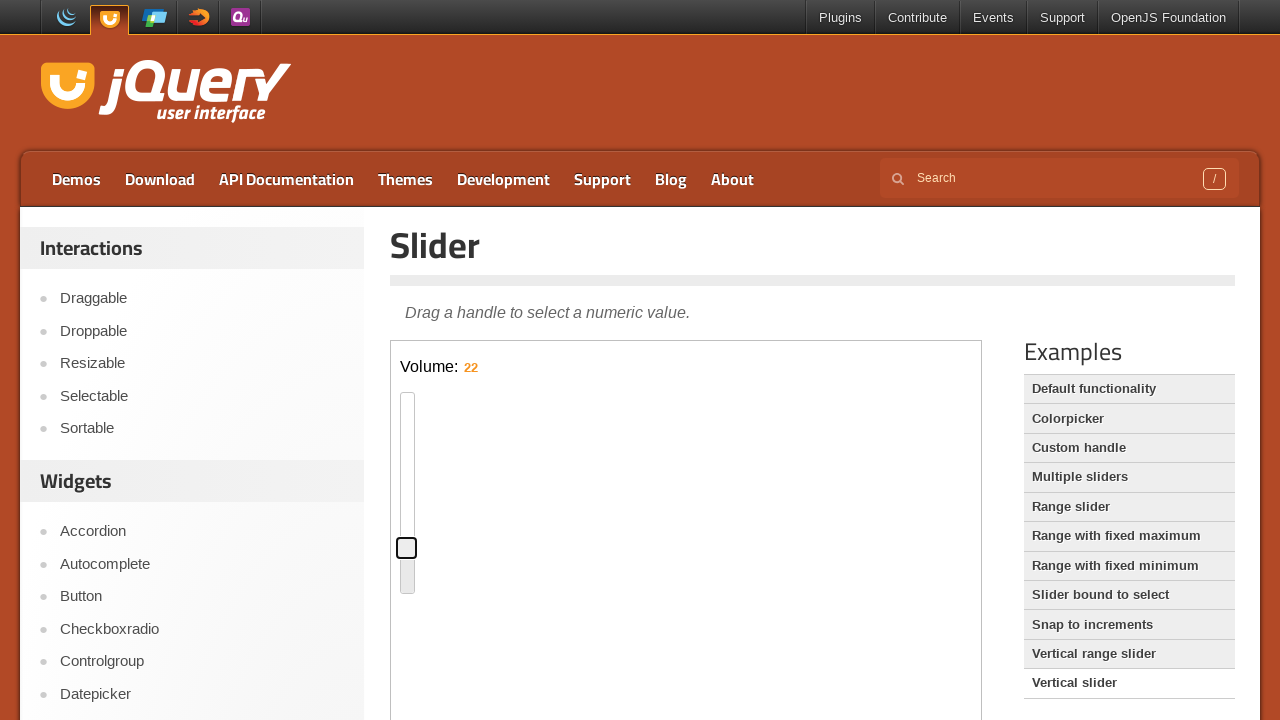

Pressed ArrowLeft key (press 39 of 60)
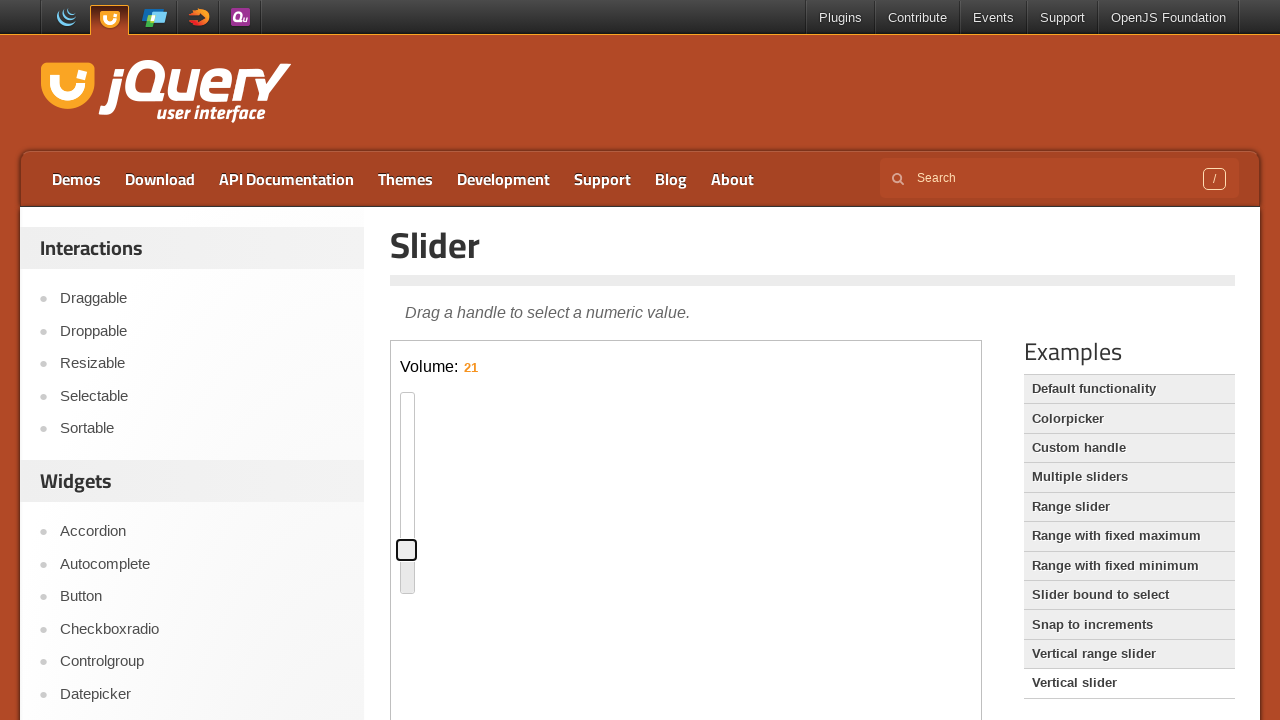

Pressed ArrowLeft key (press 40 of 60)
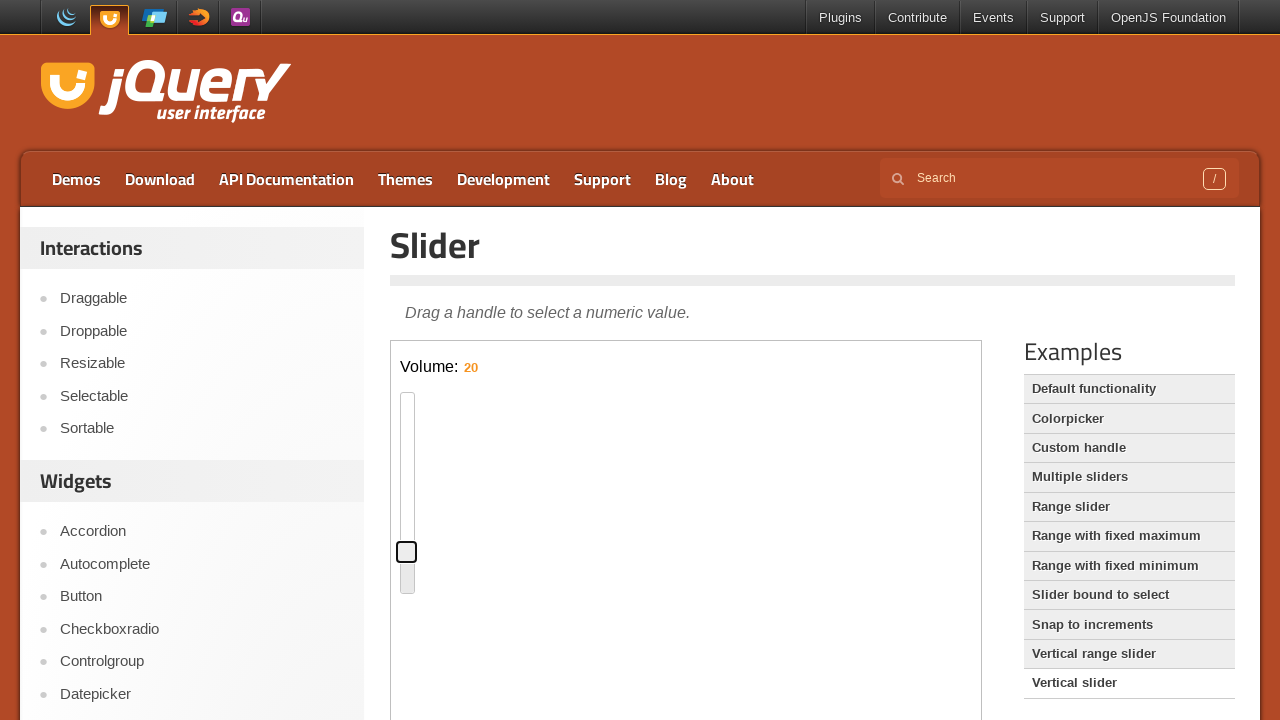

Pressed ArrowLeft key (press 41 of 60)
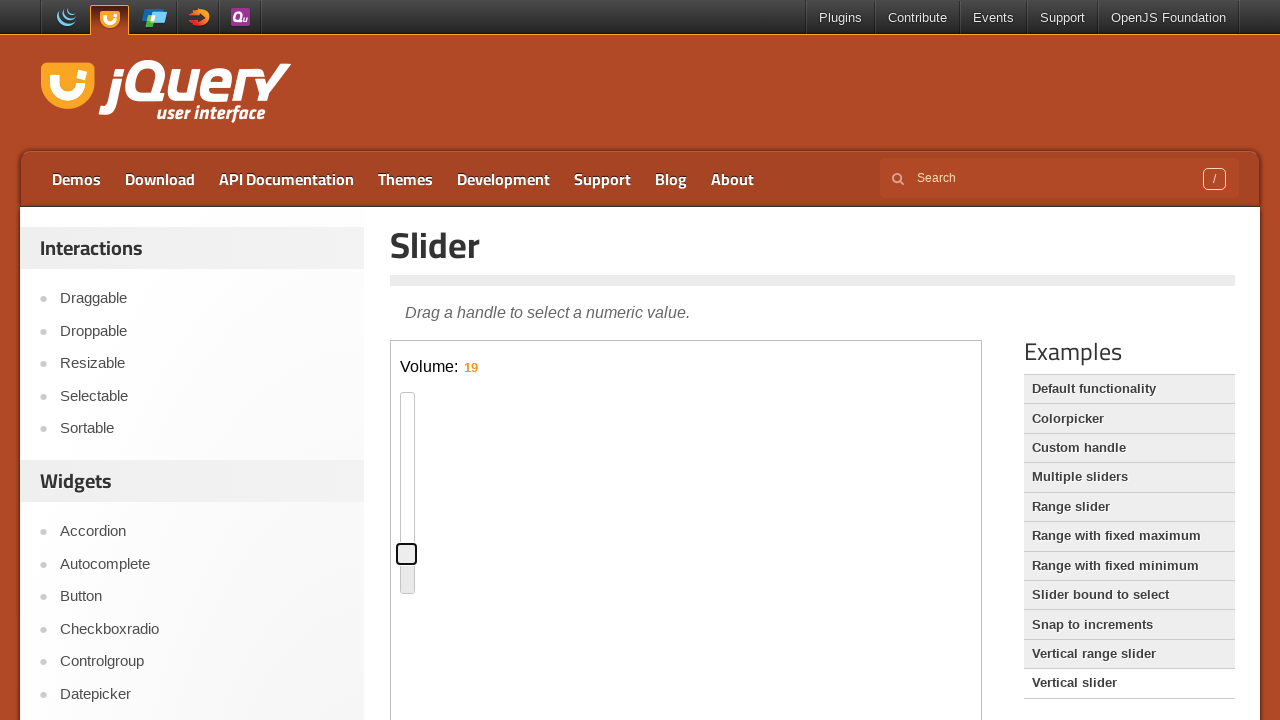

Pressed ArrowLeft key (press 42 of 60)
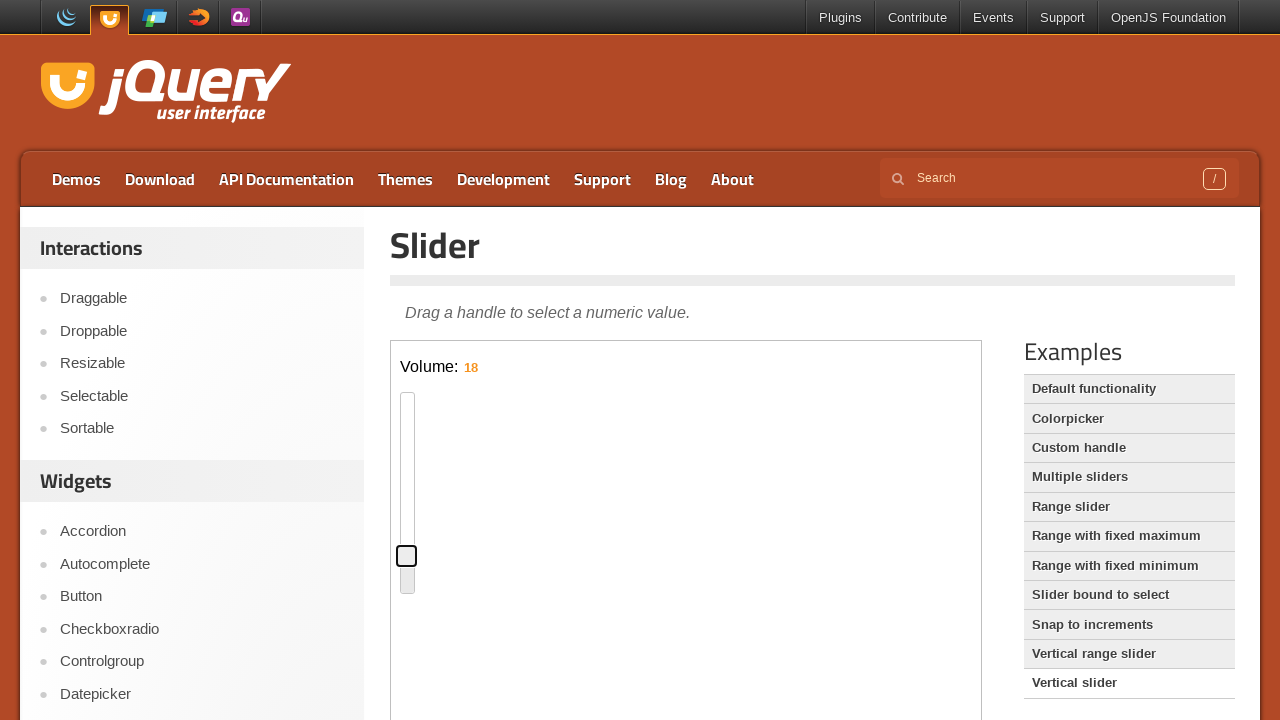

Pressed ArrowLeft key (press 43 of 60)
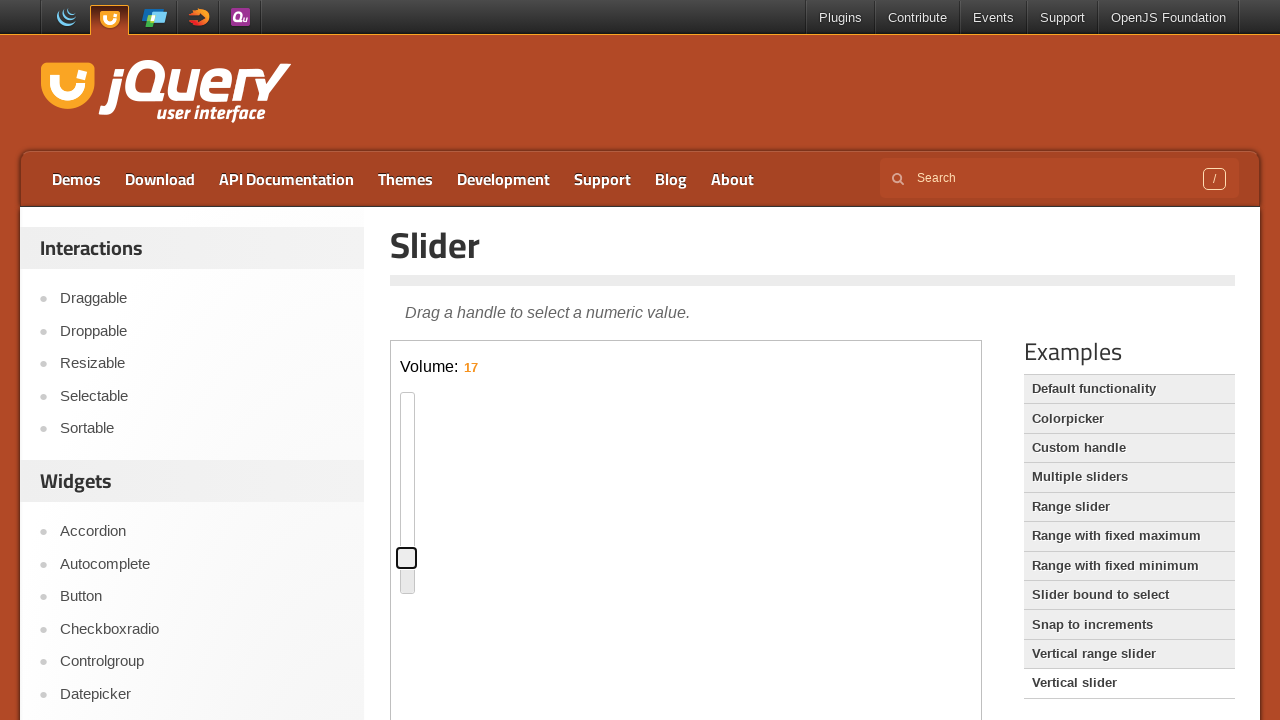

Pressed ArrowLeft key (press 44 of 60)
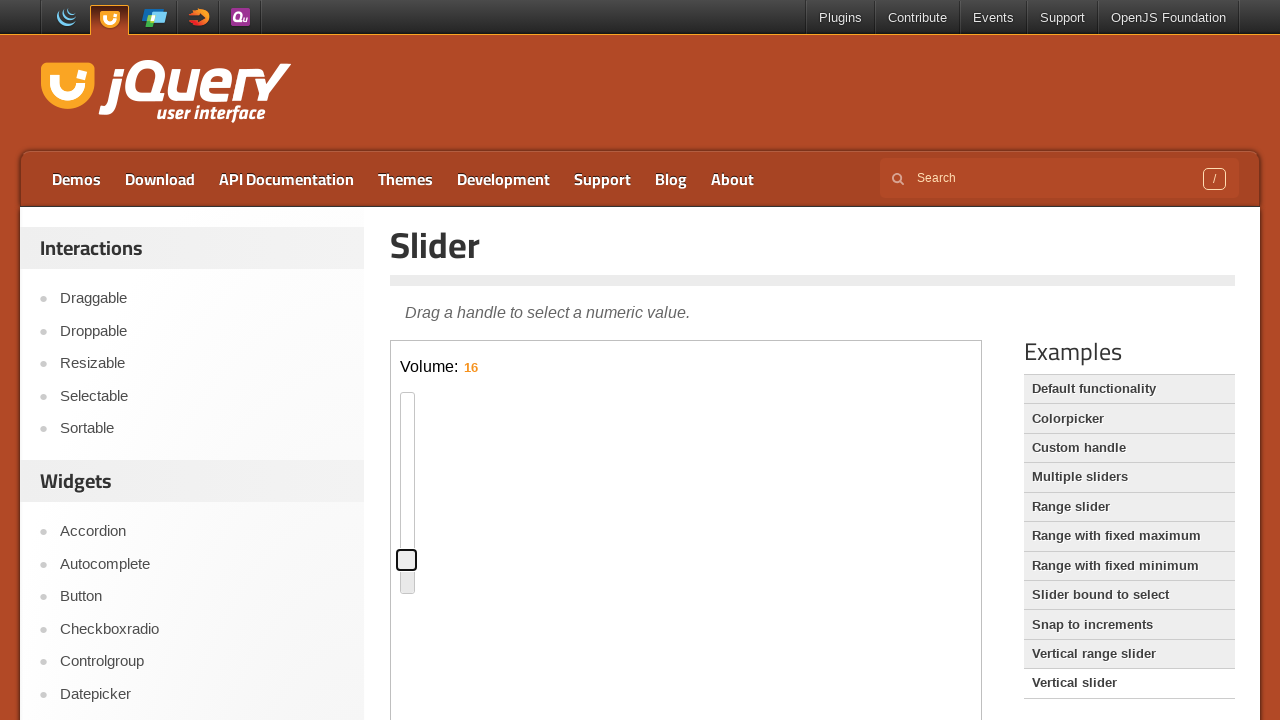

Pressed ArrowLeft key (press 45 of 60)
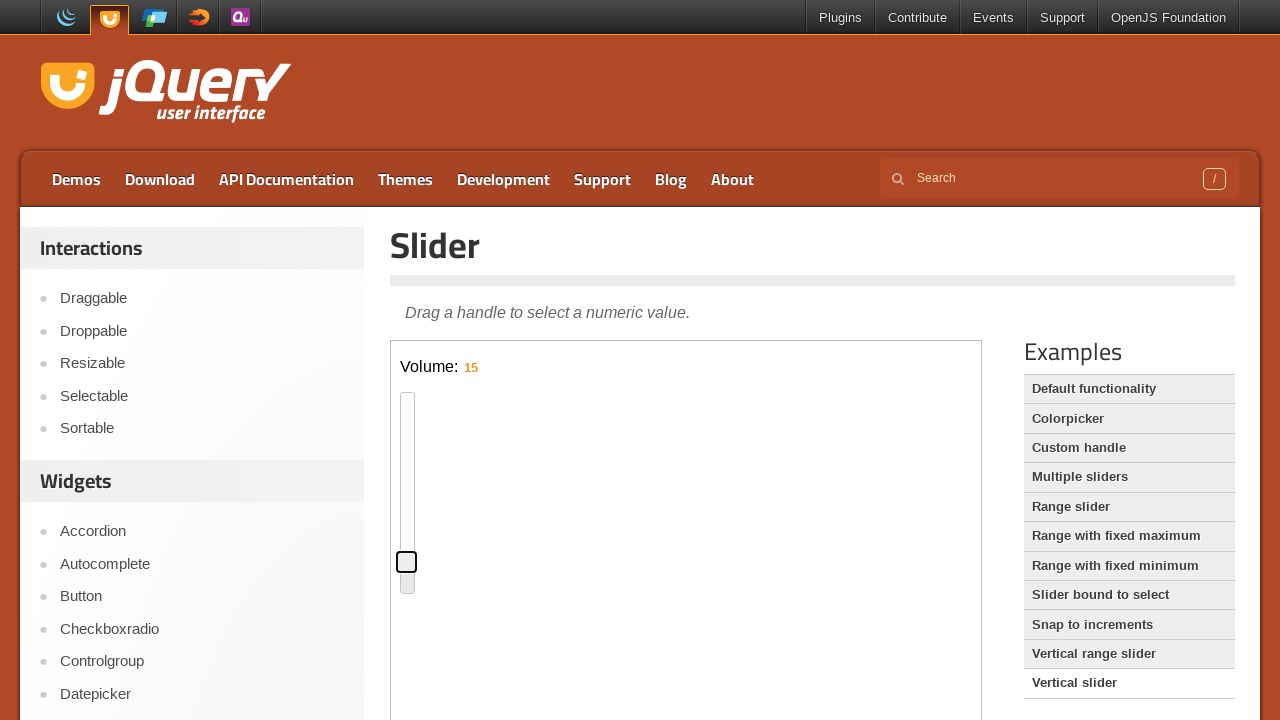

Pressed ArrowLeft key (press 46 of 60)
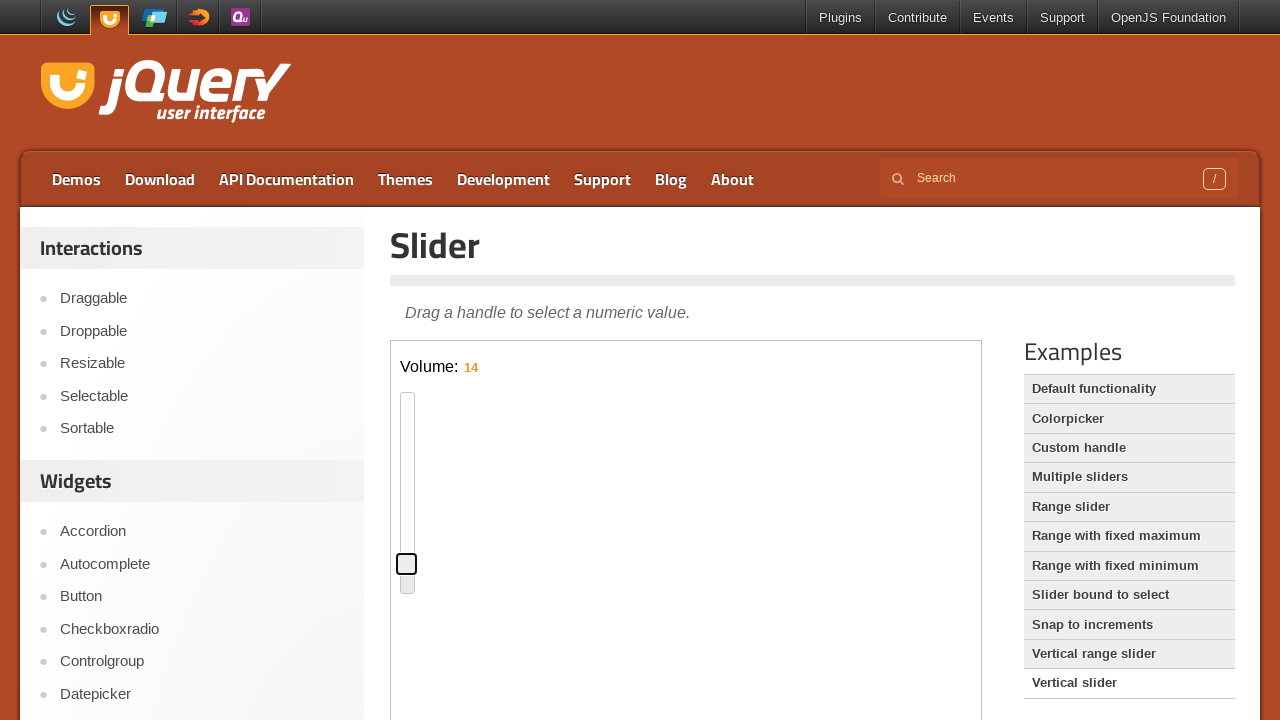

Pressed ArrowLeft key (press 47 of 60)
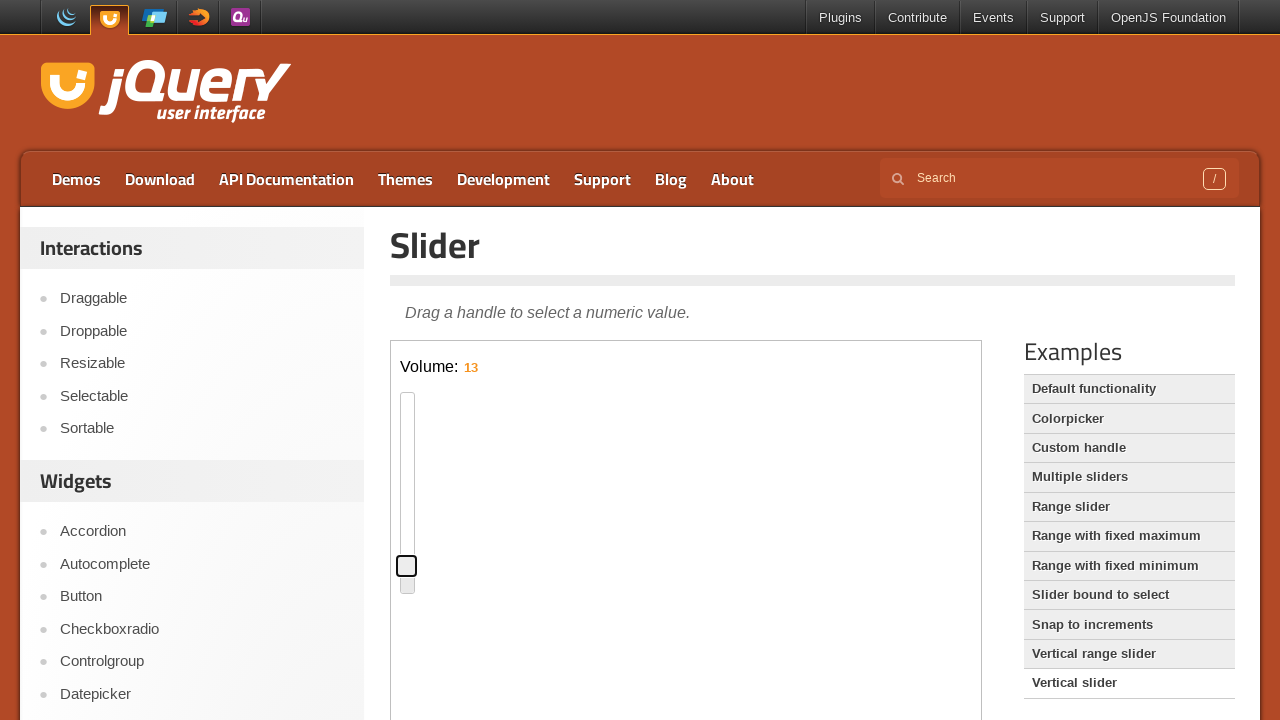

Pressed ArrowLeft key (press 48 of 60)
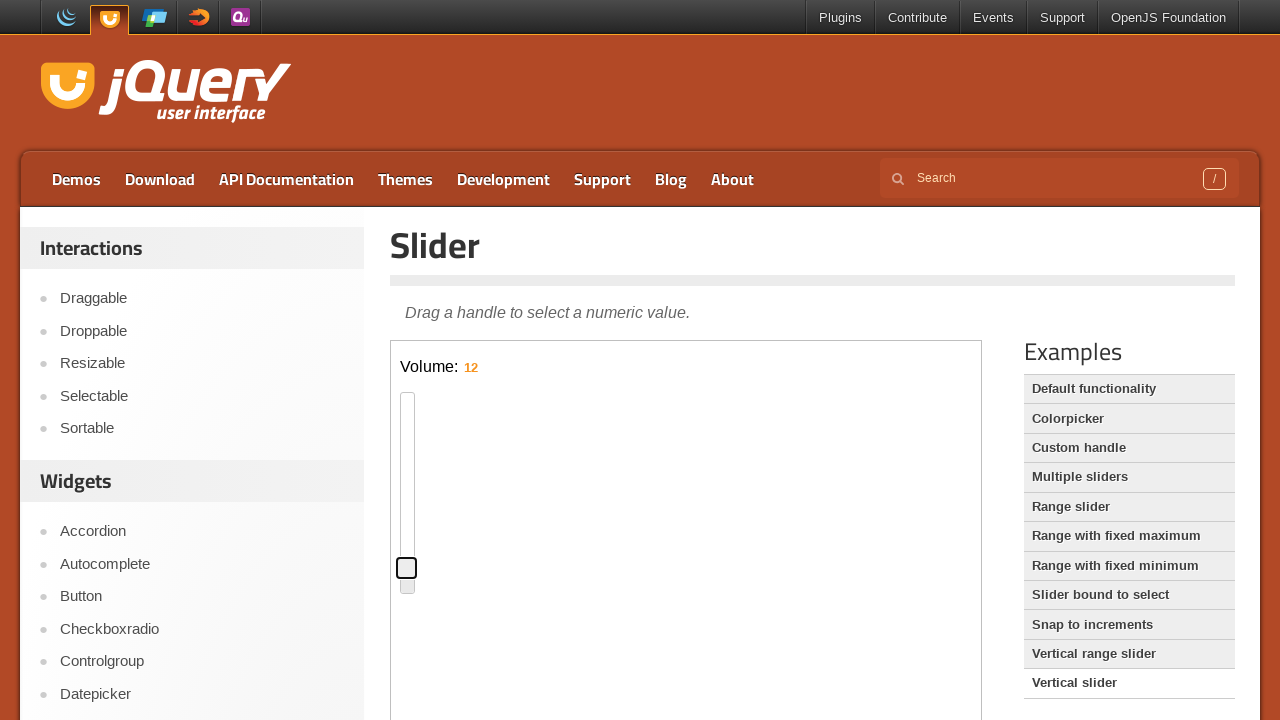

Pressed ArrowLeft key (press 49 of 60)
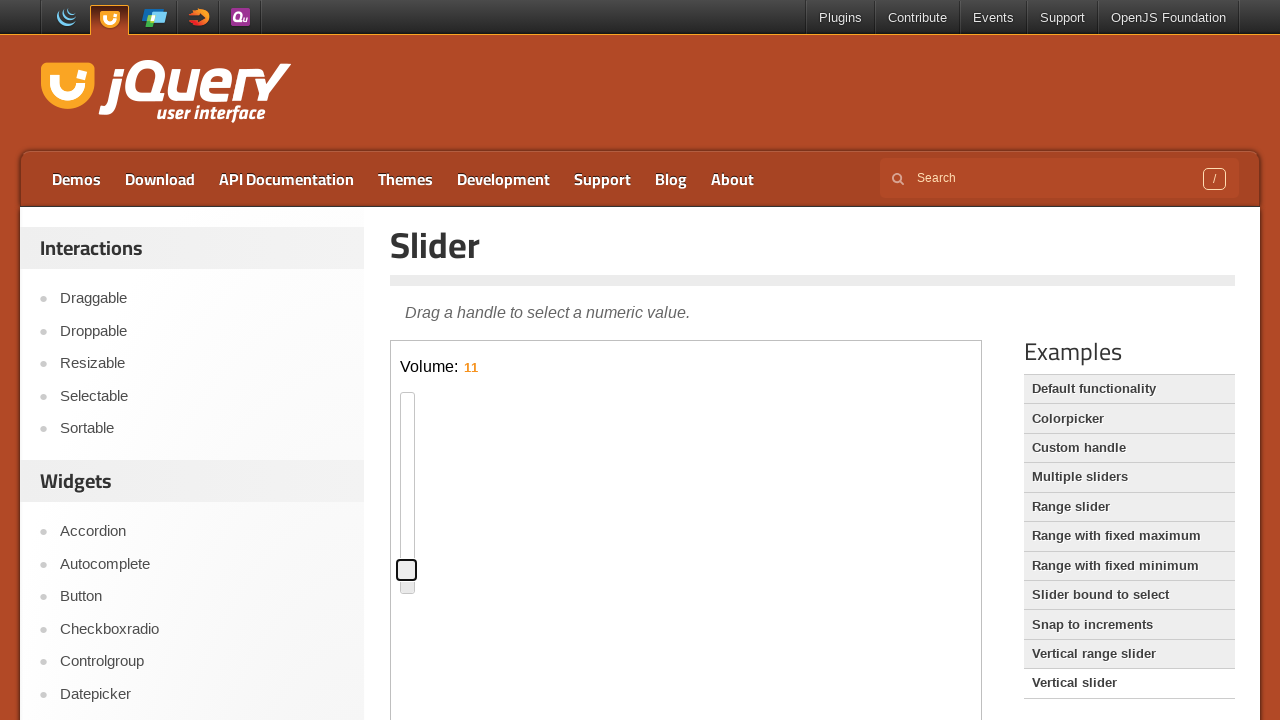

Pressed ArrowLeft key (press 50 of 60)
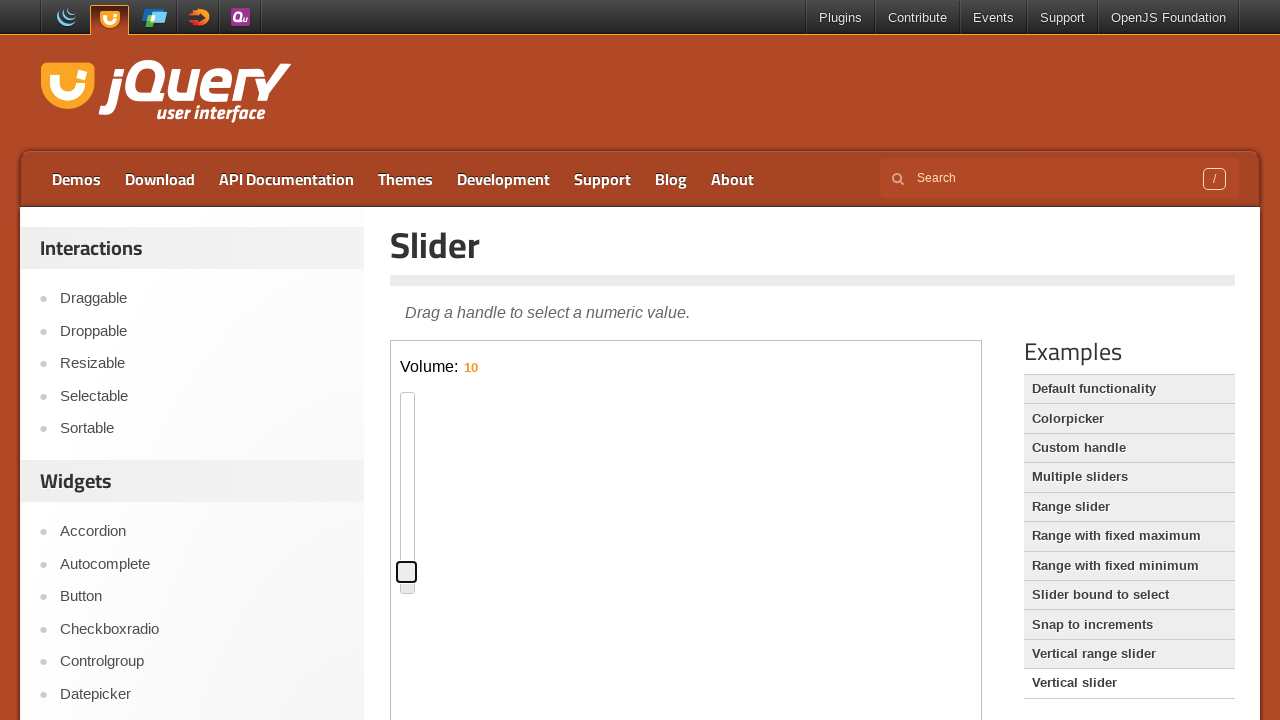

Pressed ArrowLeft key (press 51 of 60)
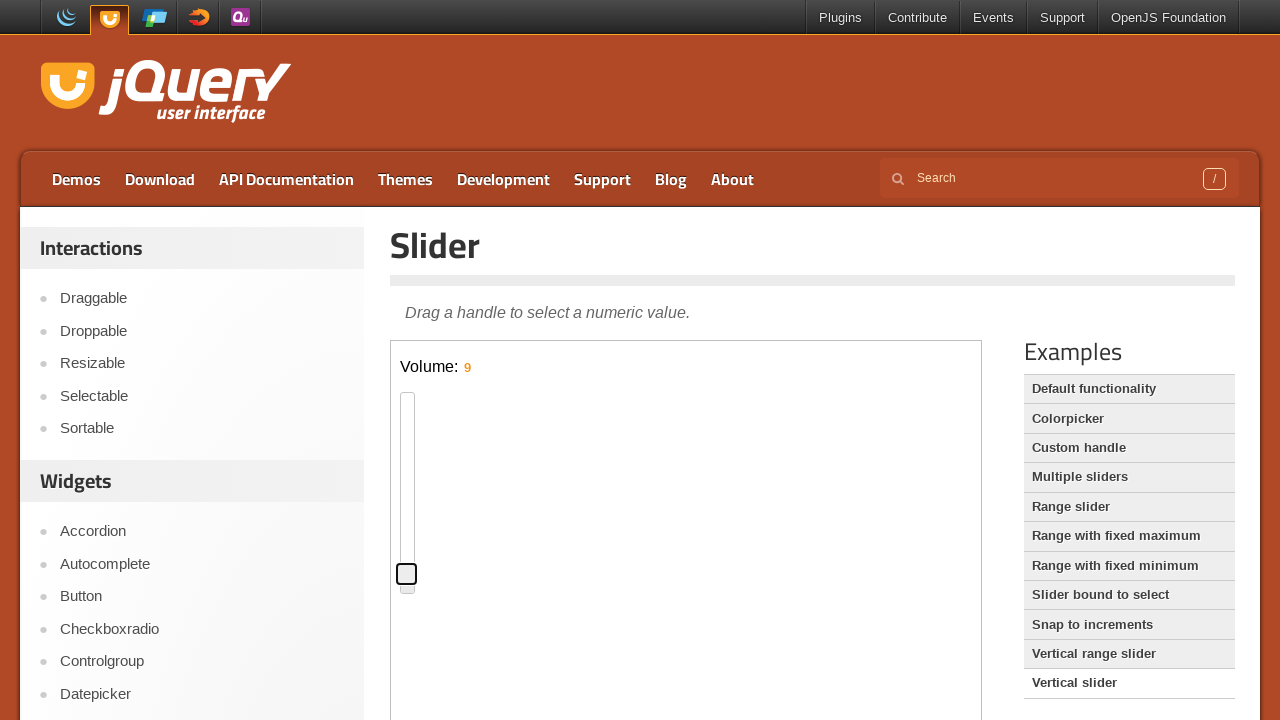

Pressed ArrowLeft key (press 52 of 60)
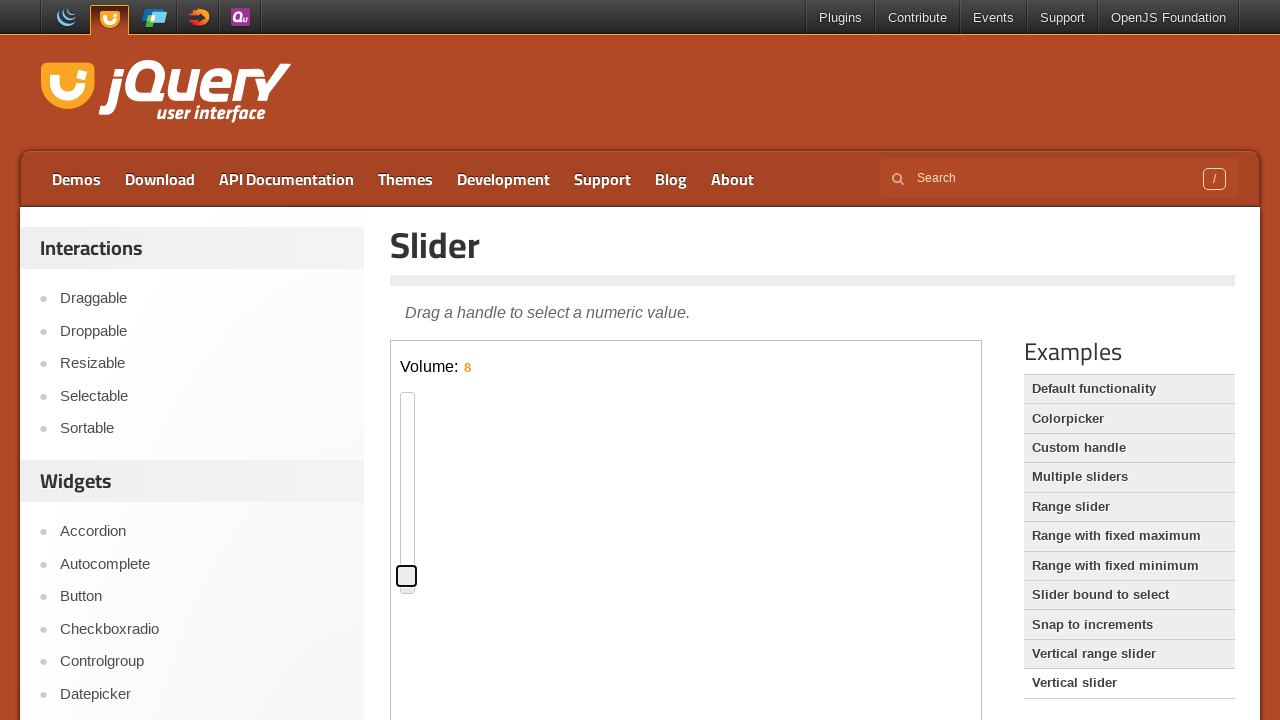

Pressed ArrowLeft key (press 53 of 60)
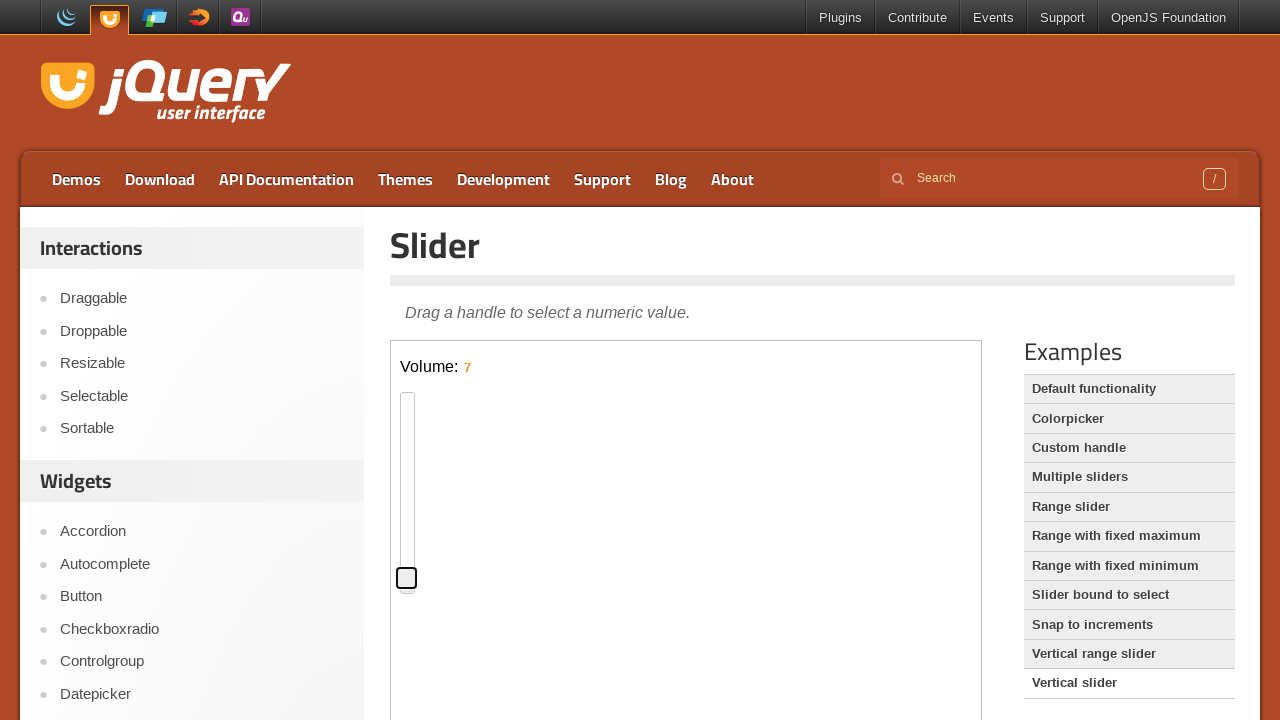

Pressed ArrowLeft key (press 54 of 60)
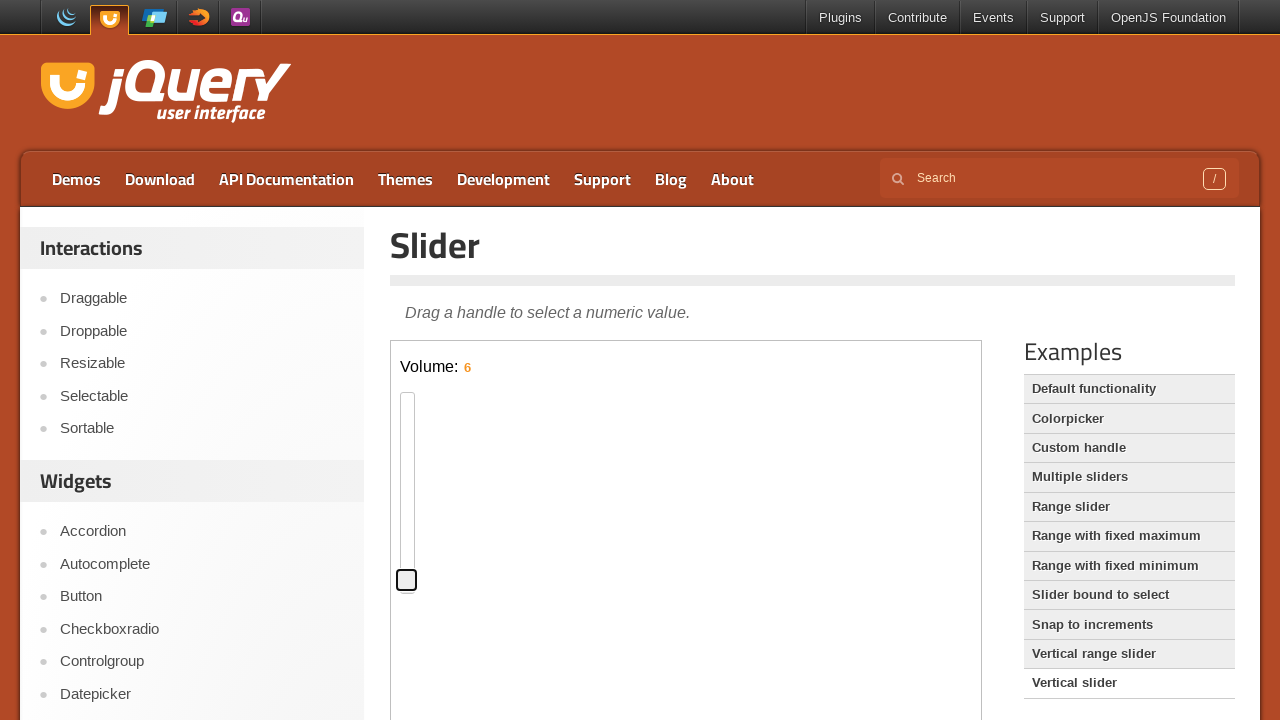

Pressed ArrowLeft key (press 55 of 60)
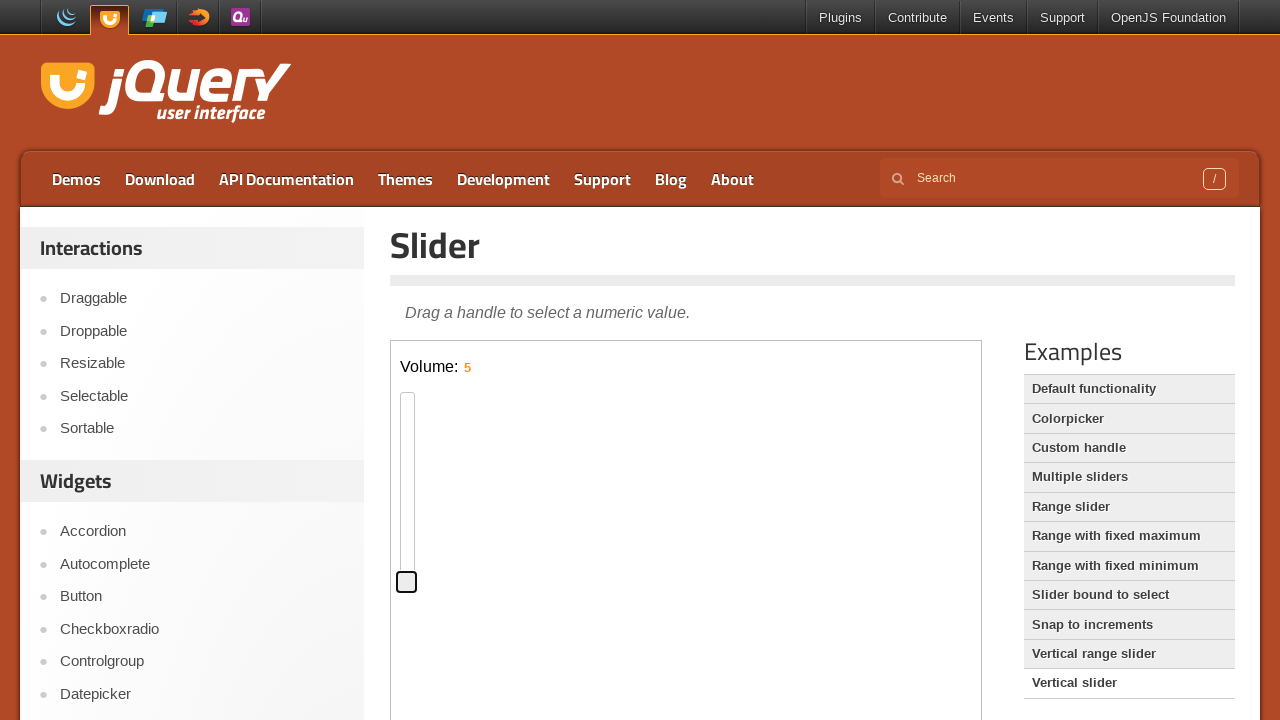

Pressed ArrowLeft key (press 56 of 60)
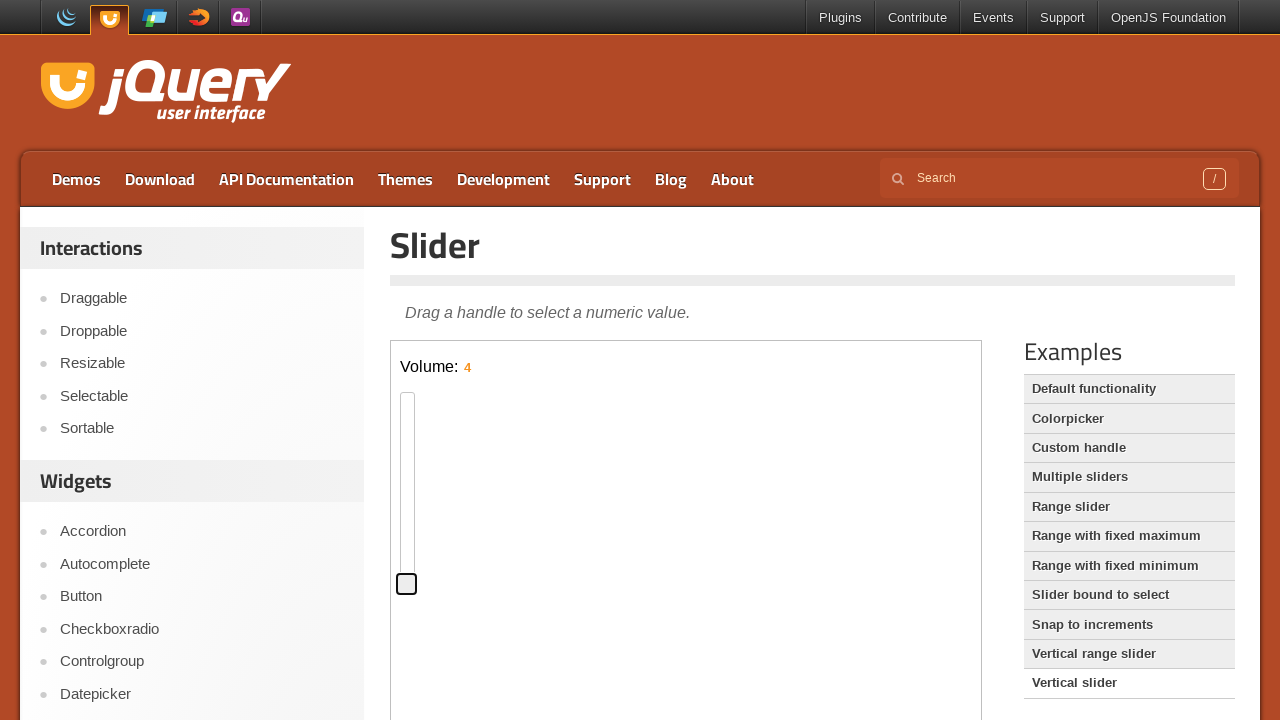

Pressed ArrowLeft key (press 57 of 60)
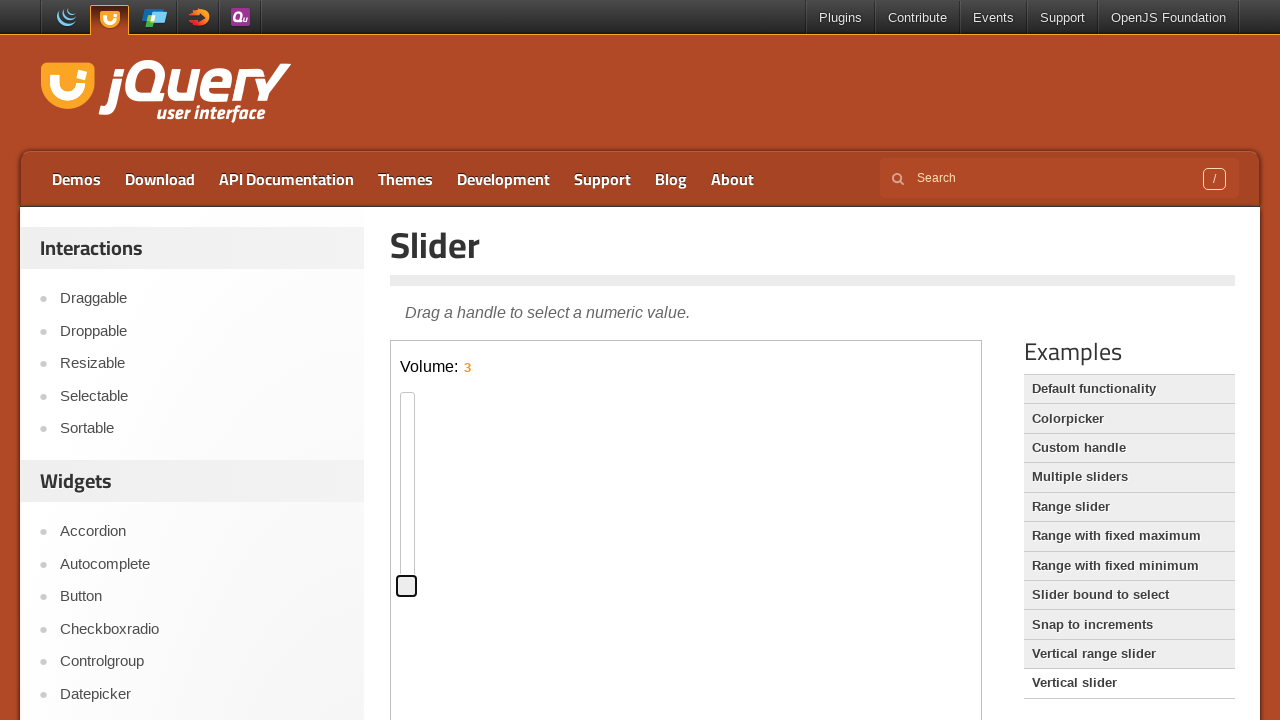

Pressed ArrowLeft key (press 58 of 60)
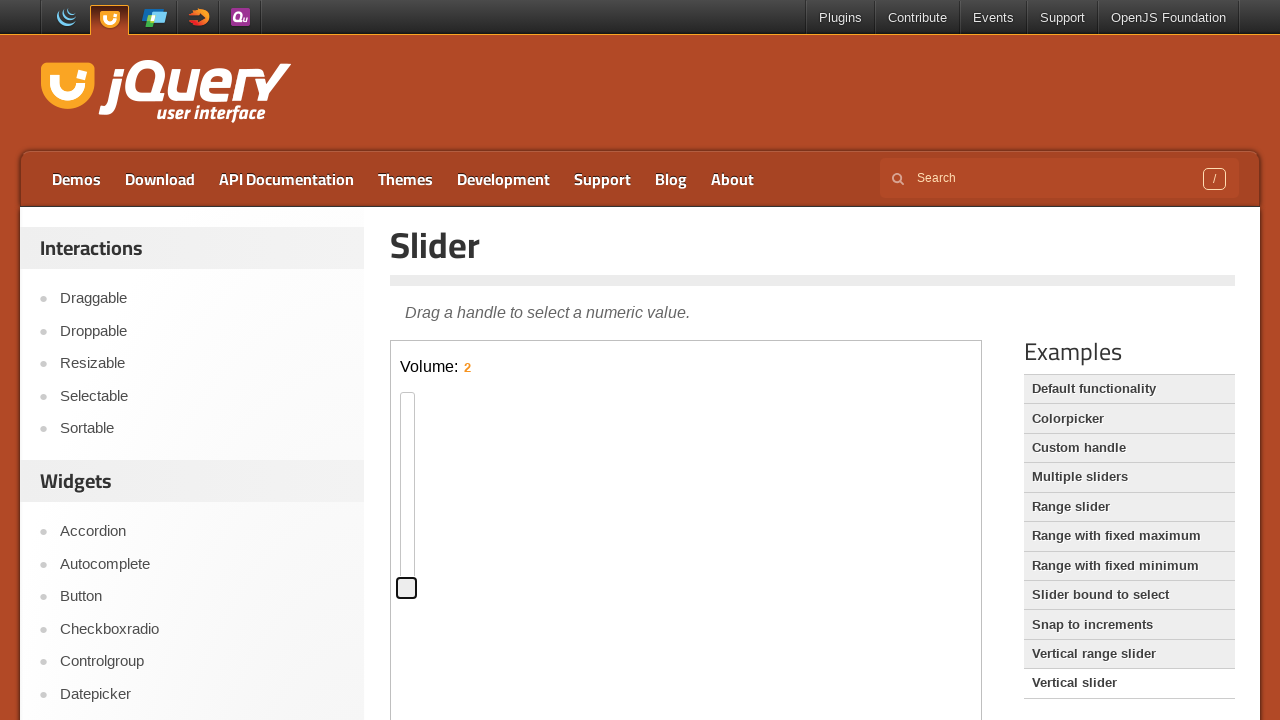

Pressed ArrowLeft key (press 59 of 60)
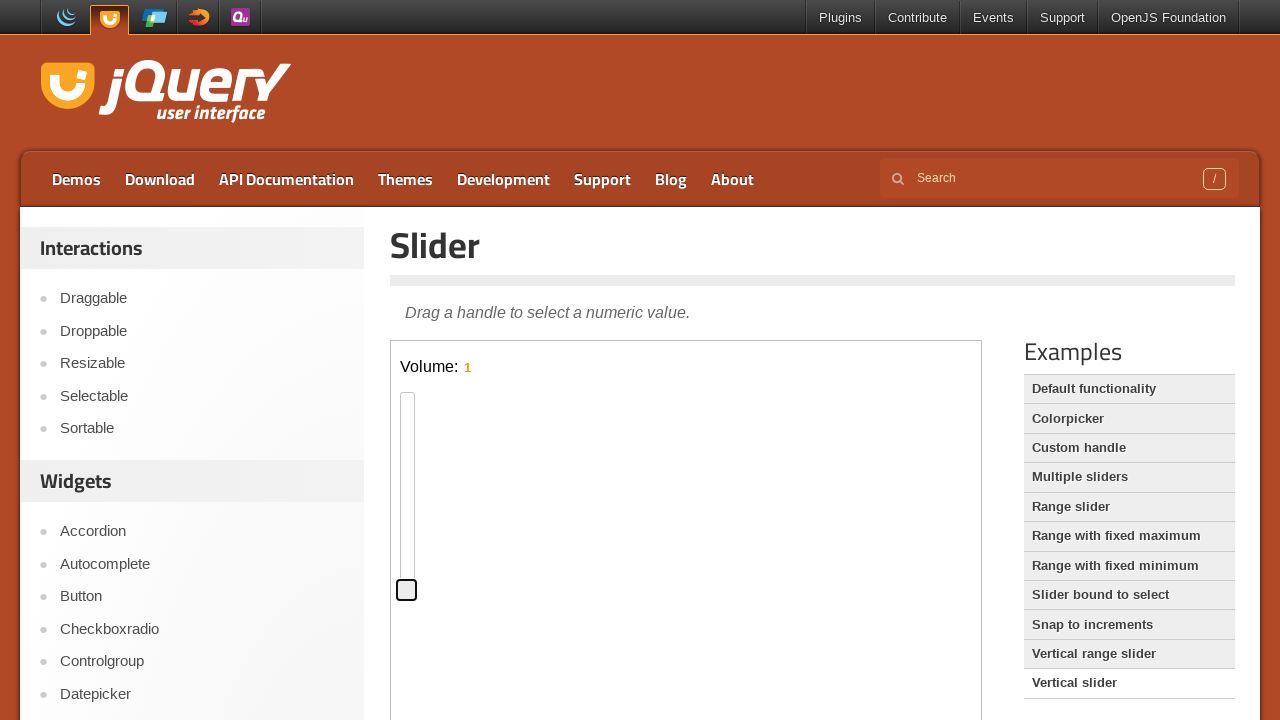

Pressed ArrowLeft key (press 60 of 60)
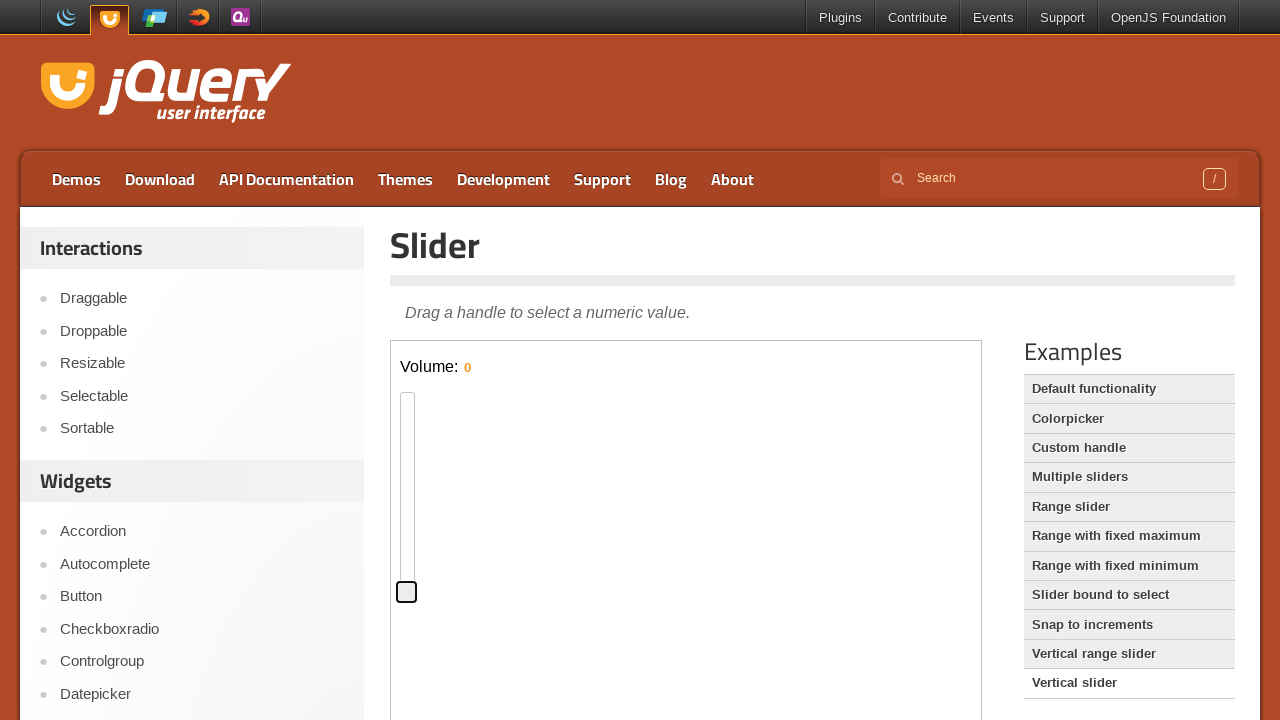

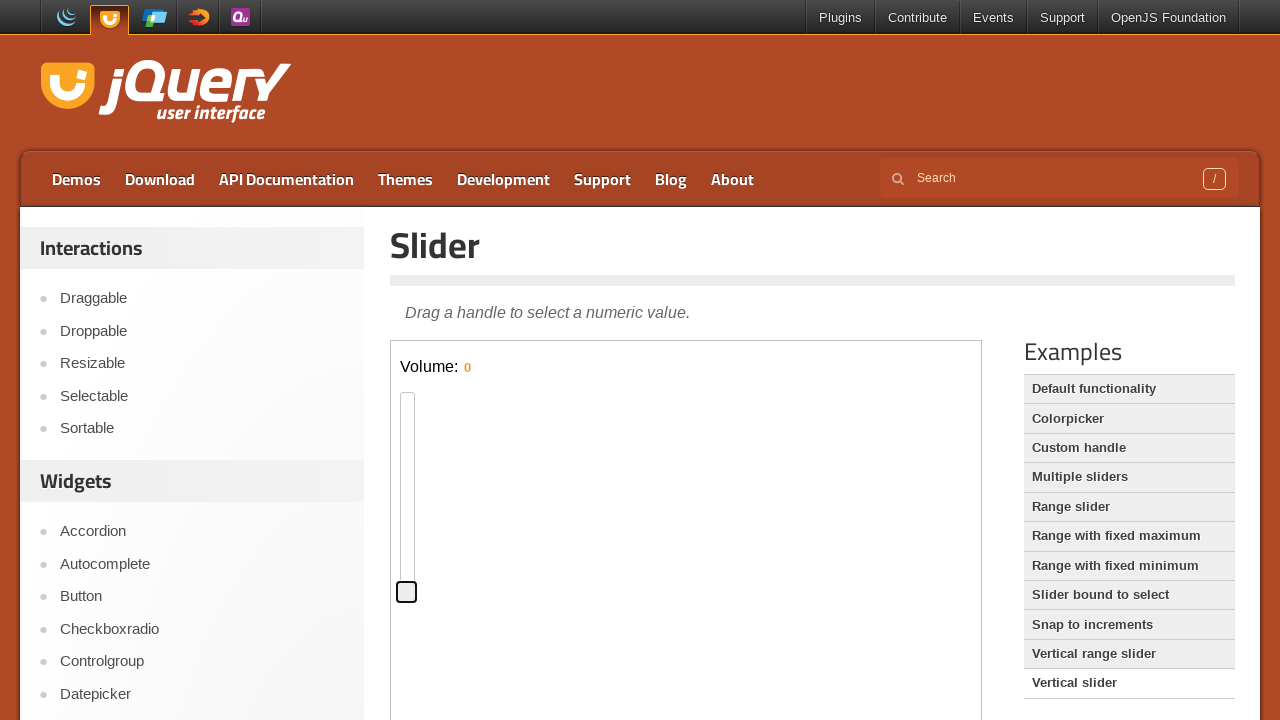